Tests a banking application demo by adding a customer, opening an account, performing deposits and withdrawals, and viewing transaction history

Starting URL: https://www.globalsqa.com/angularJs-protractor/BankingProject/#/login

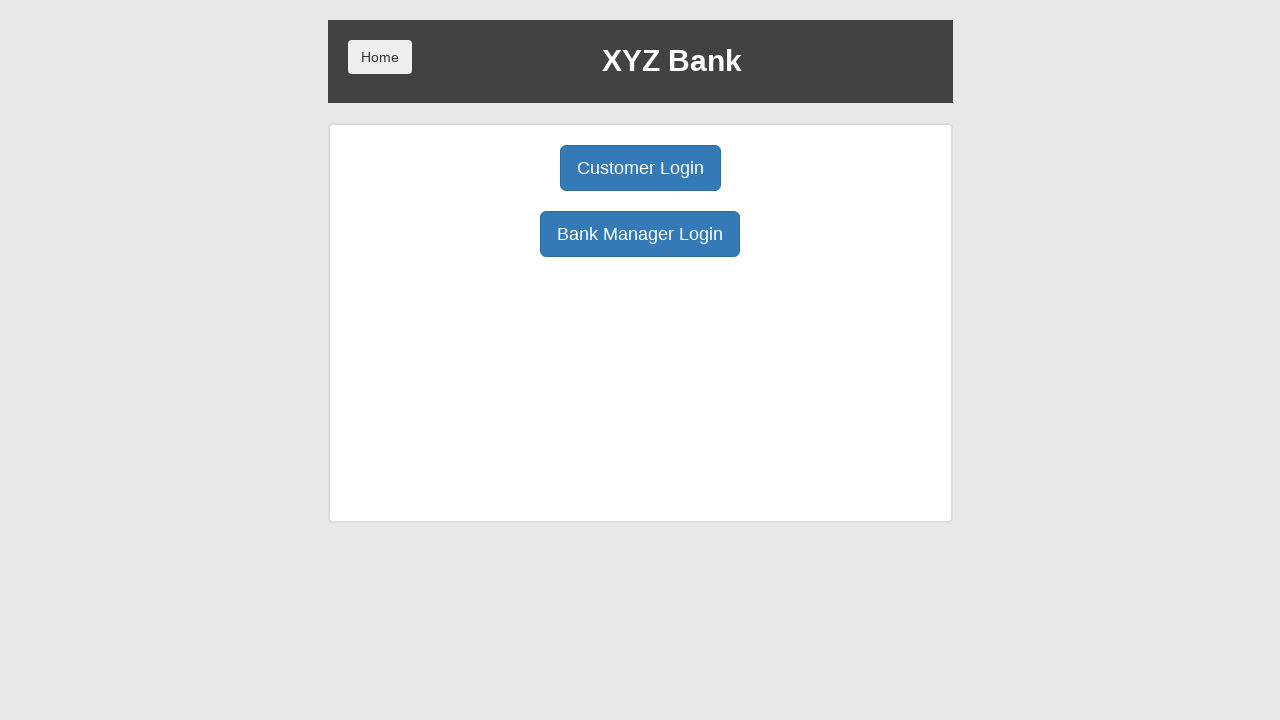

Clicked Bank Manager Login button at (640, 234) on text='Bank Manager Login'
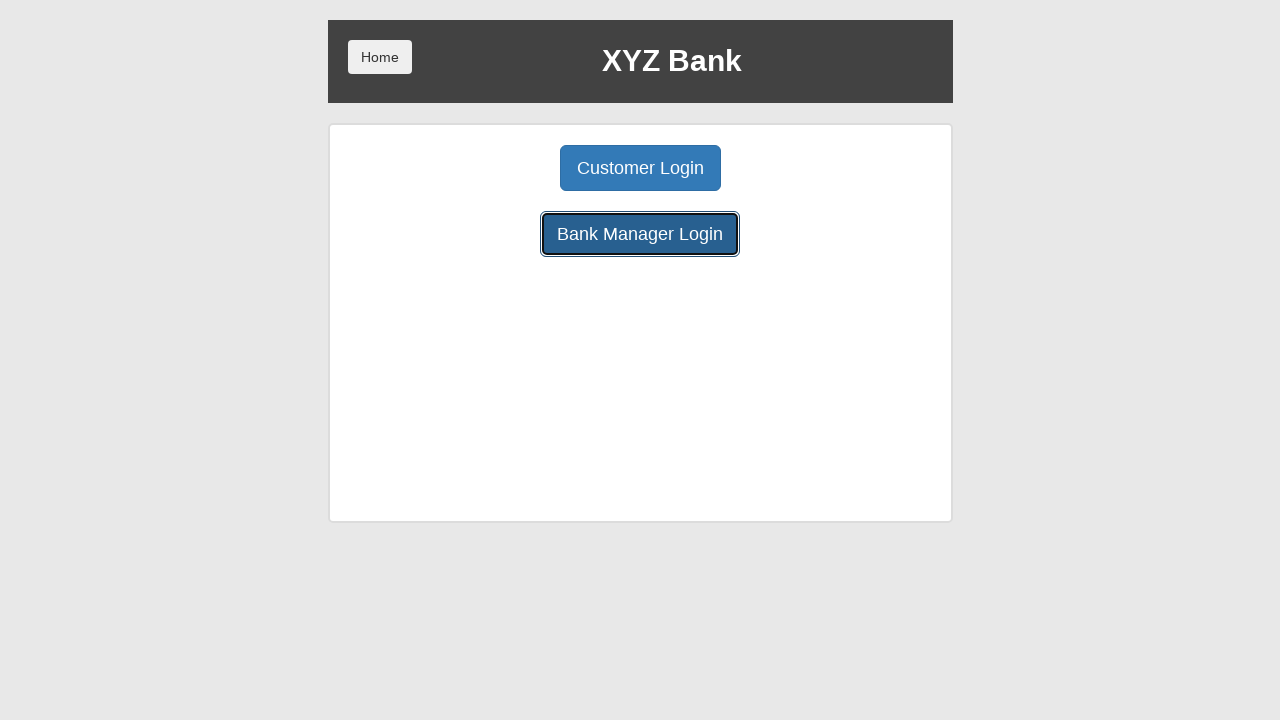

Clicked Add Customer button at (502, 168) on button[ng-click='addCust()']
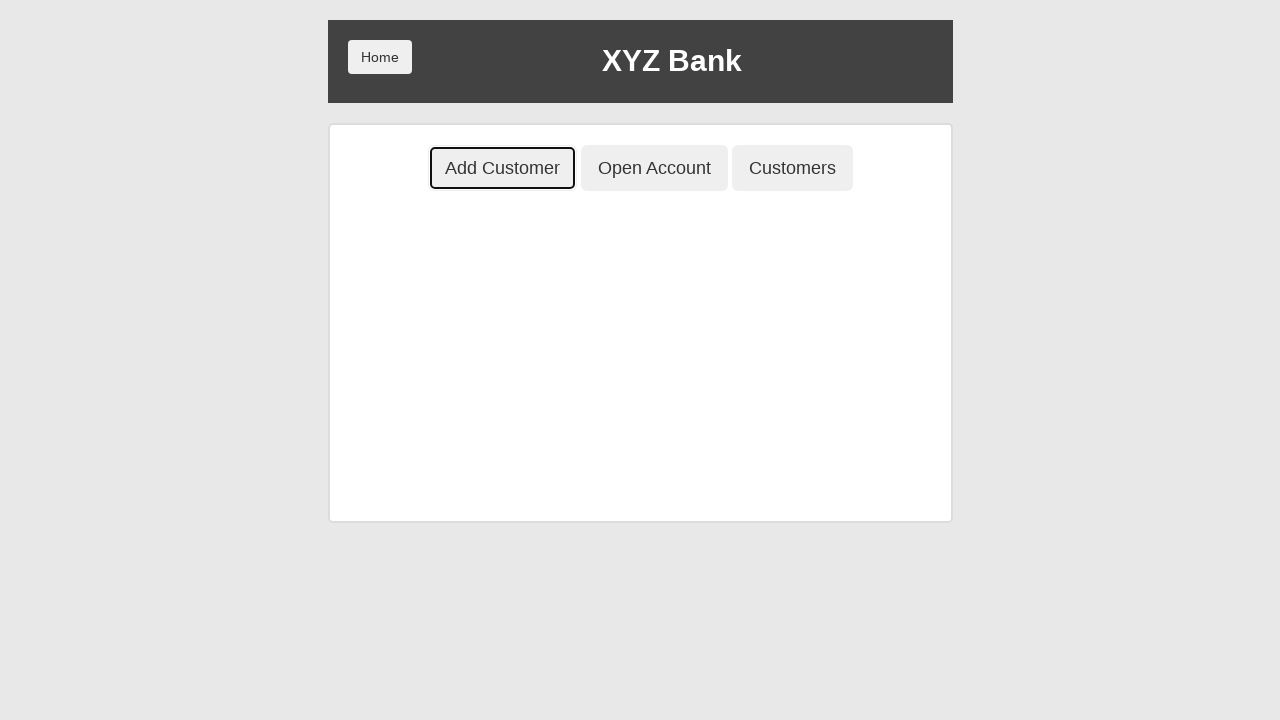

Filled First Name field with 'Srikanth' on input[placeholder='First Name']
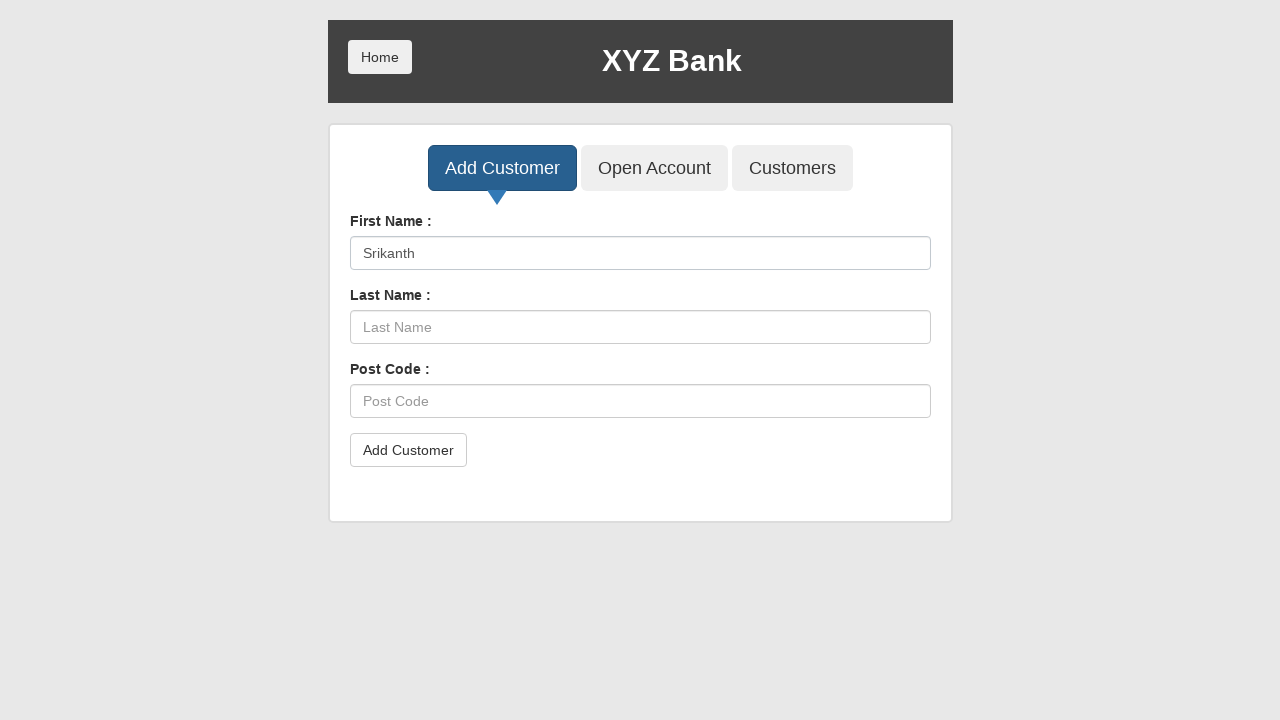

Filled Last Name field with 'Ganjanaboina' on input[placeholder='Last Name']
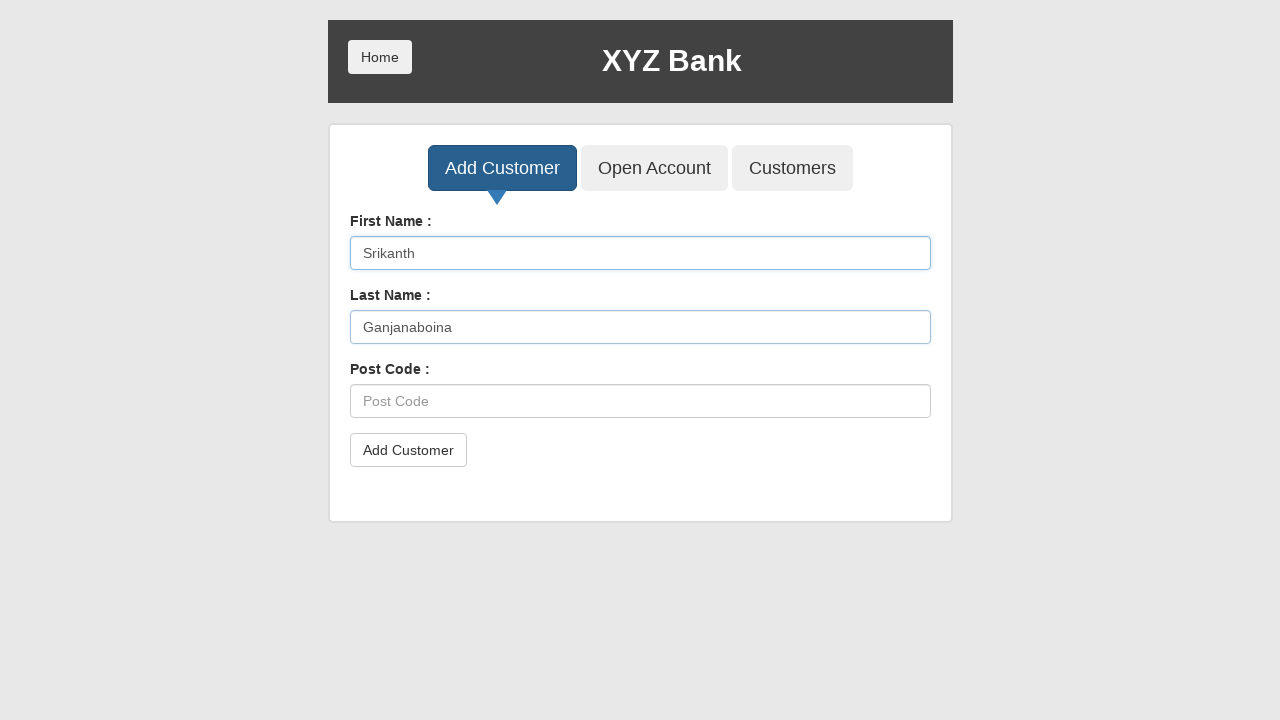

Filled Post Code field with '522401' on input[placeholder='Post Code']
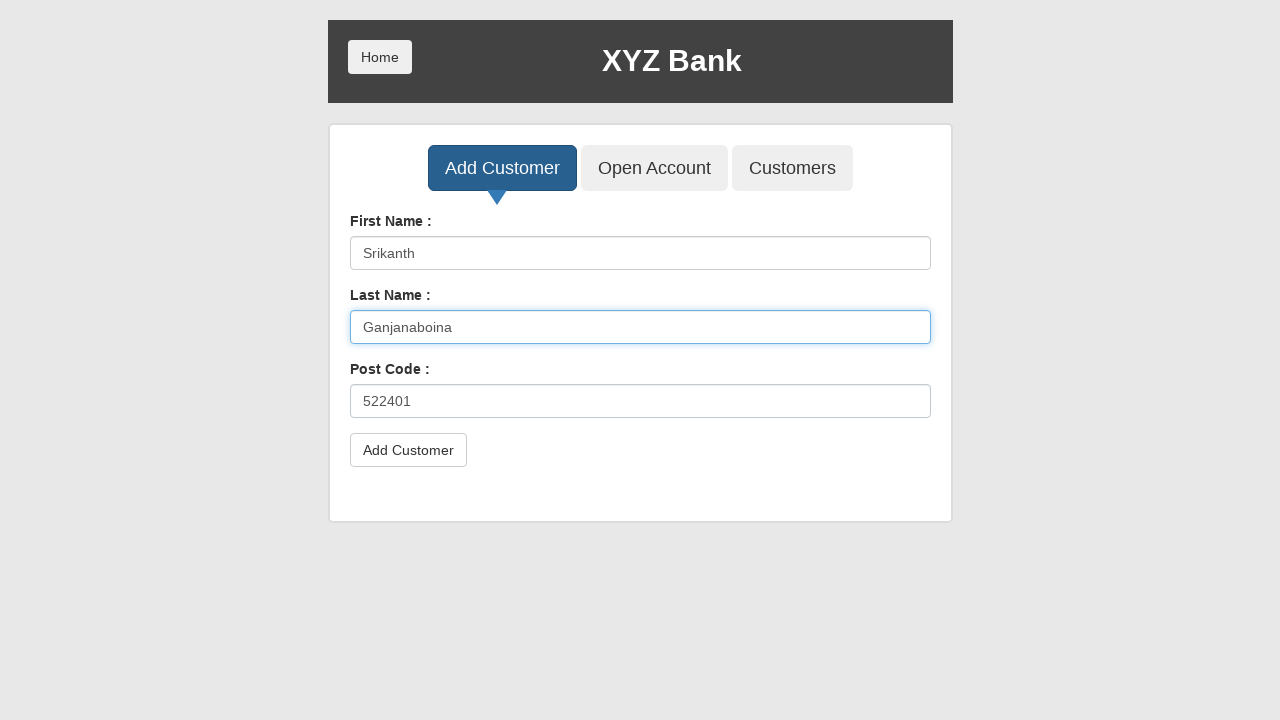

Clicked Submit button to add customer at (408, 450) on button[type='submit']
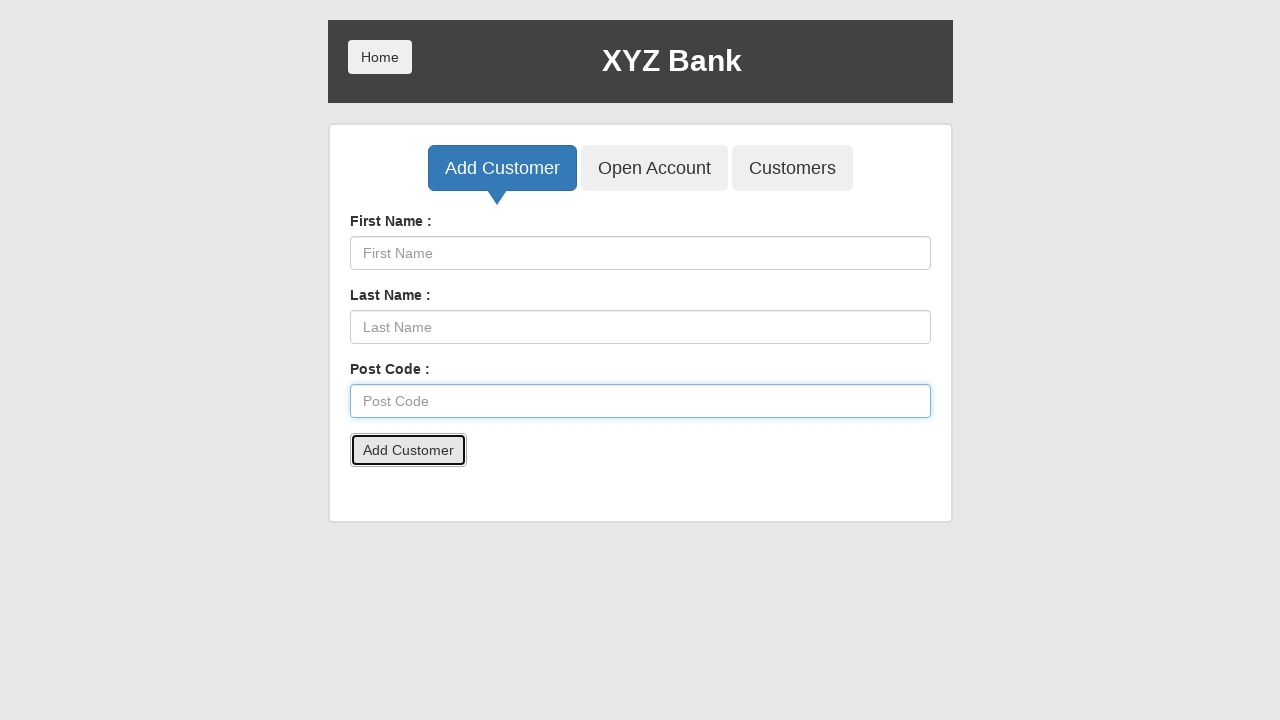

Accepted alert dialog for customer addition
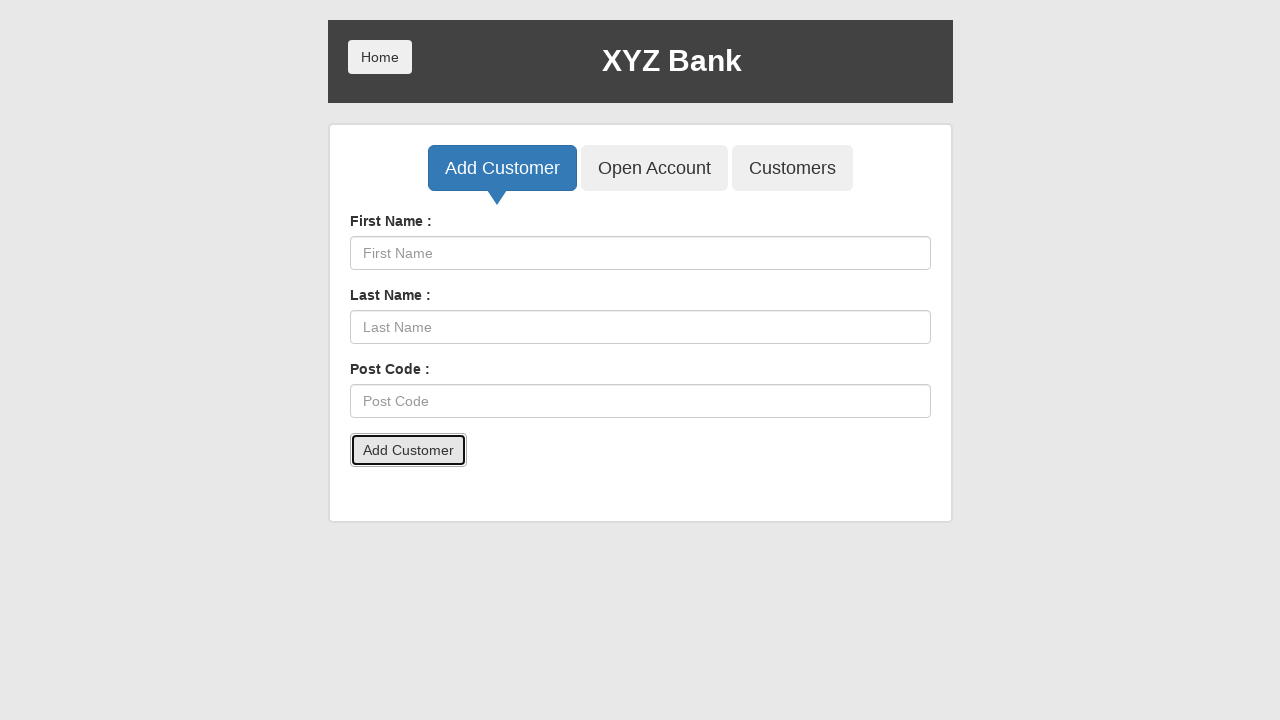

Clicked Open Account button at (654, 168) on button[ng-class='btnClass2']
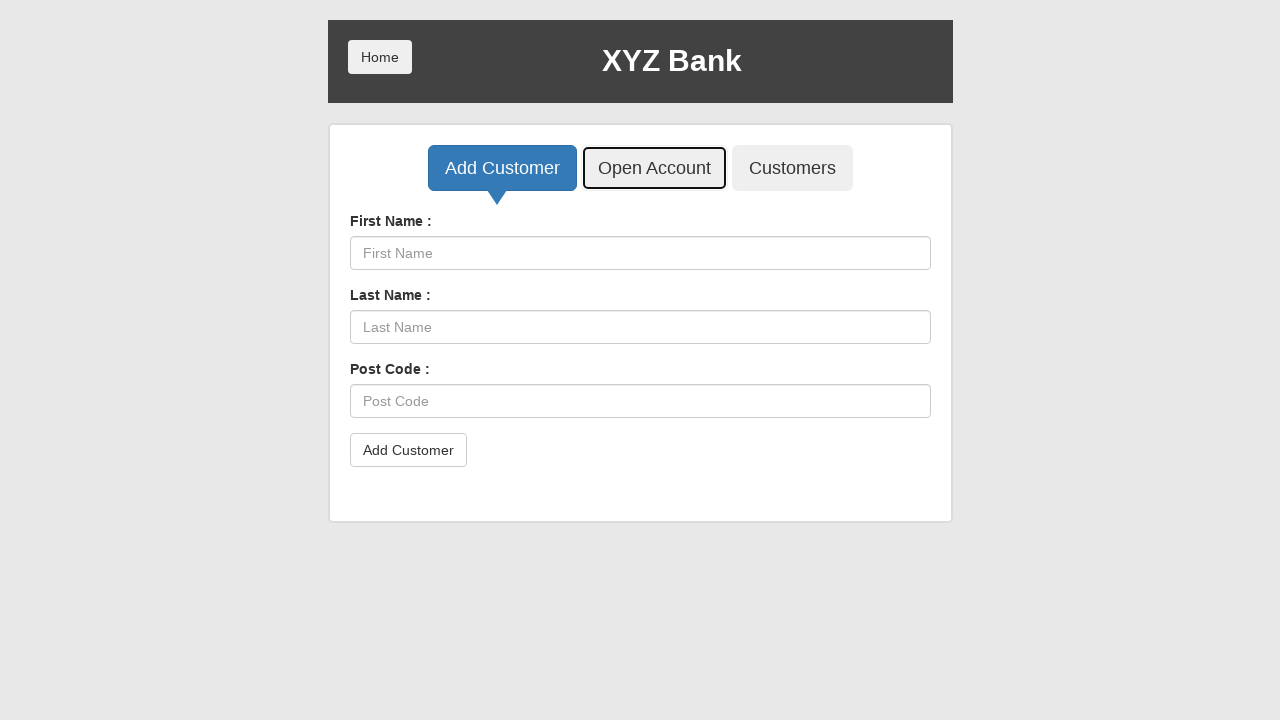

Selected customer at index 6 from dropdown on #userSelect
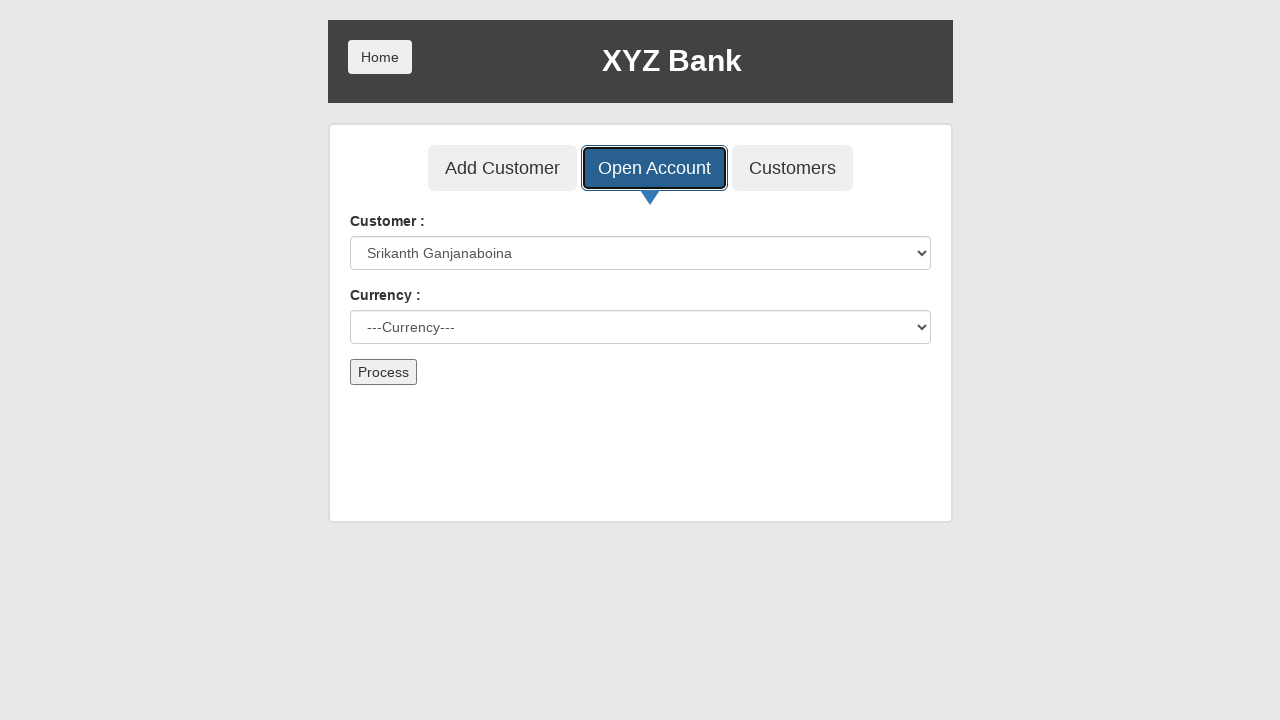

Selected Rupee as currency on select[name='currency']
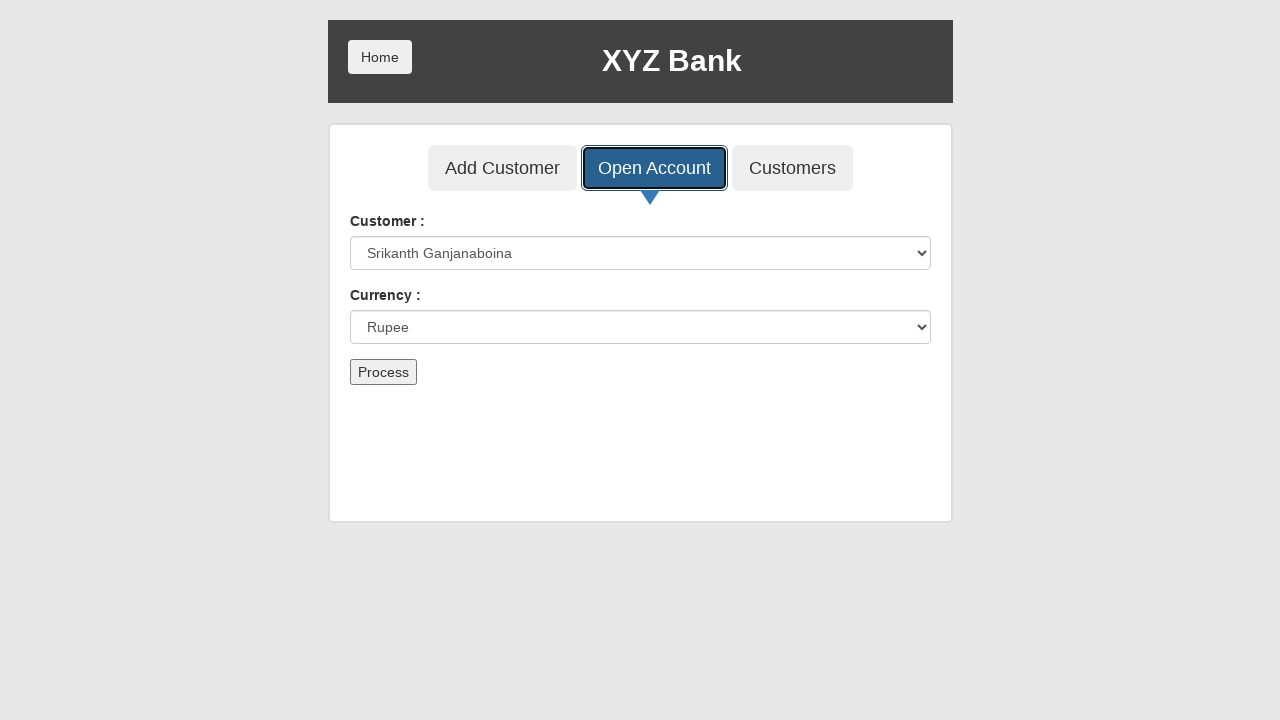

Clicked Process button to open account at (383, 372) on text='Process'
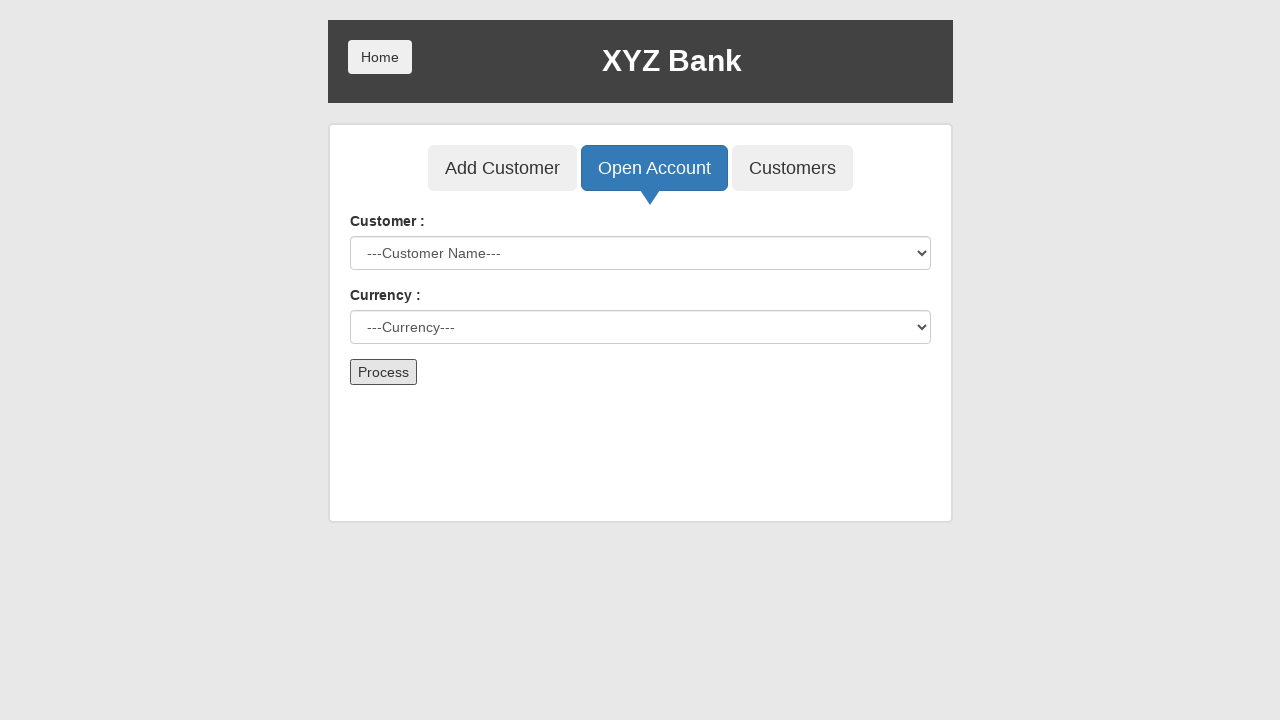

Accepted alert dialog for account opening
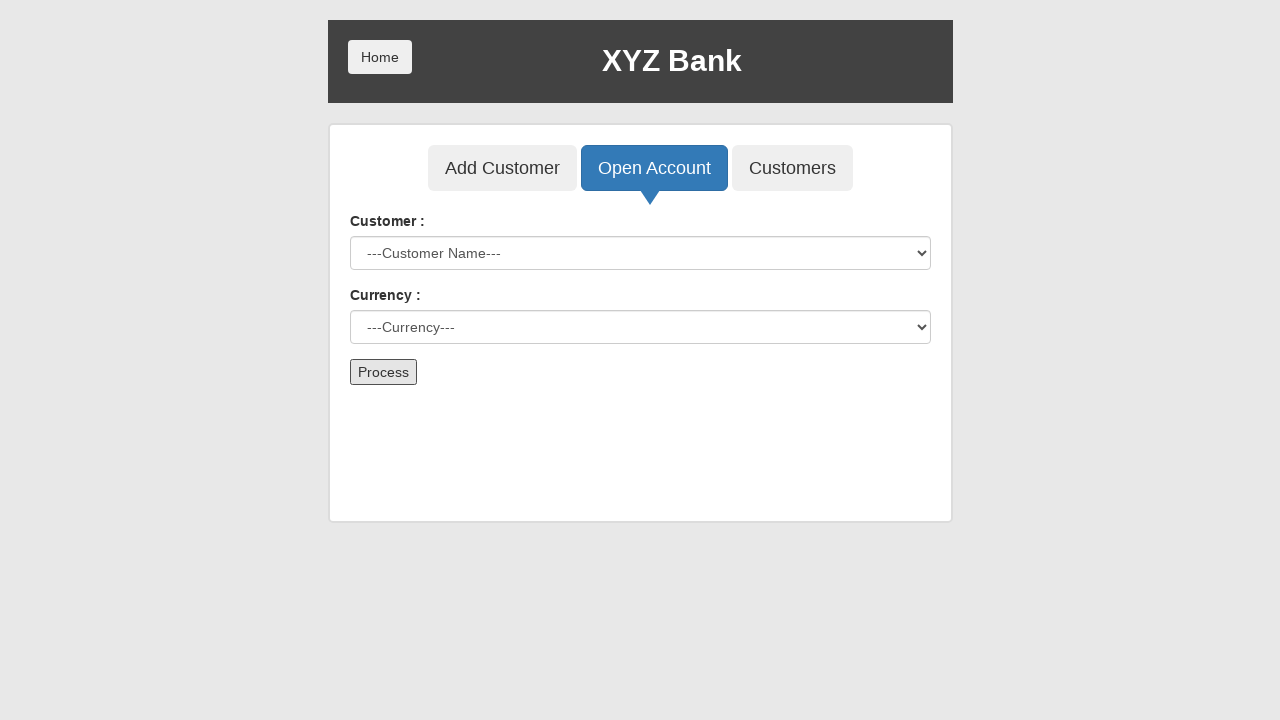

Clicked Customers button to view customer list at (792, 168) on button[ng-class='btnClass3']
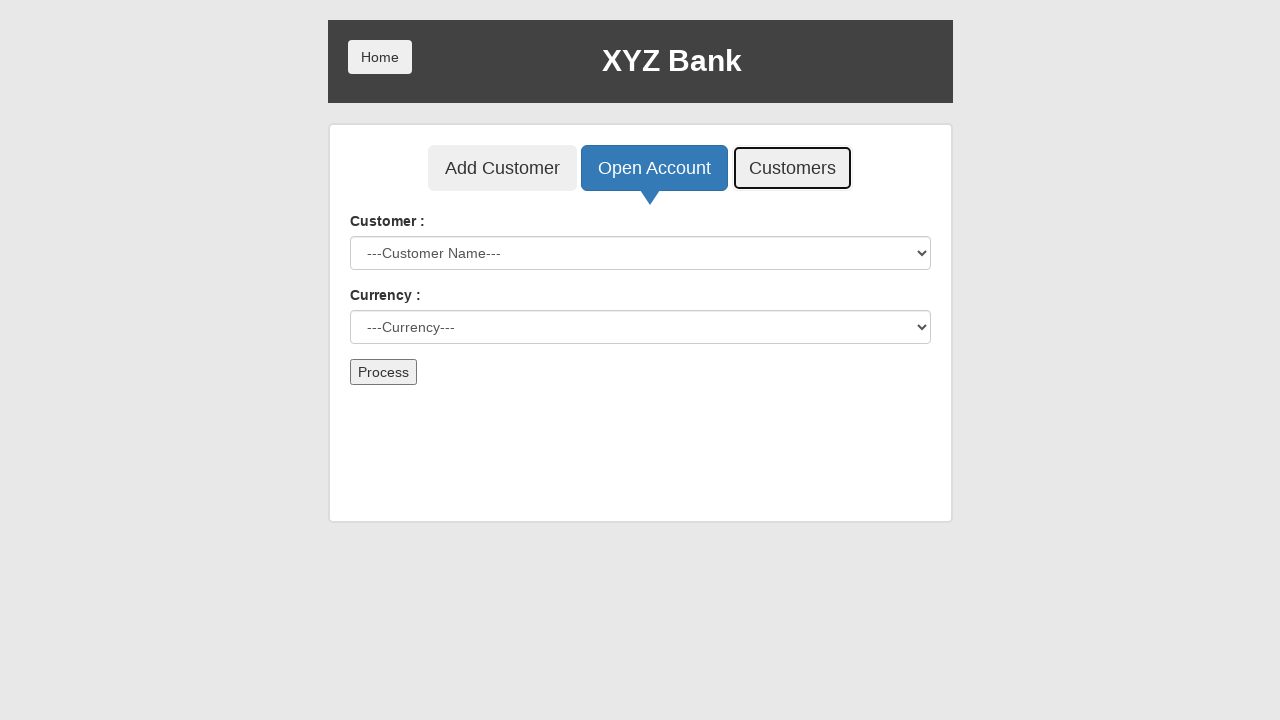

Waited for customer table to load
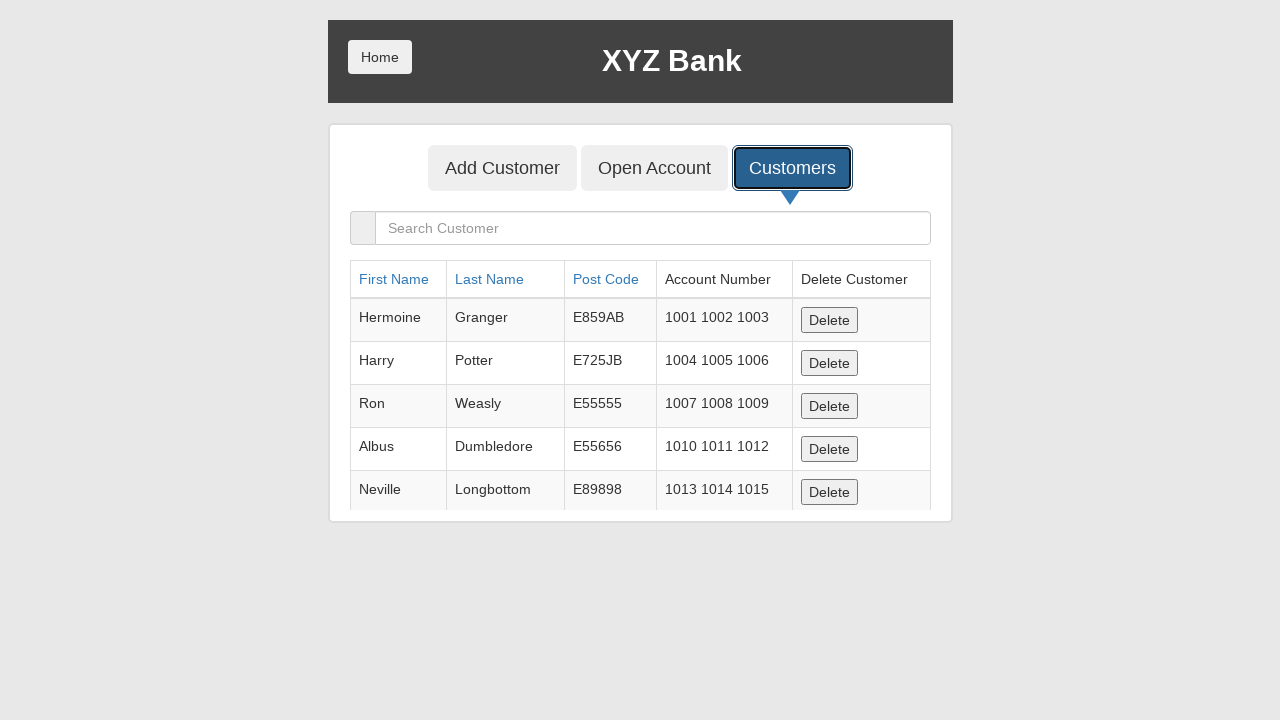

Clicked Home button at (380, 57) on text='Home'
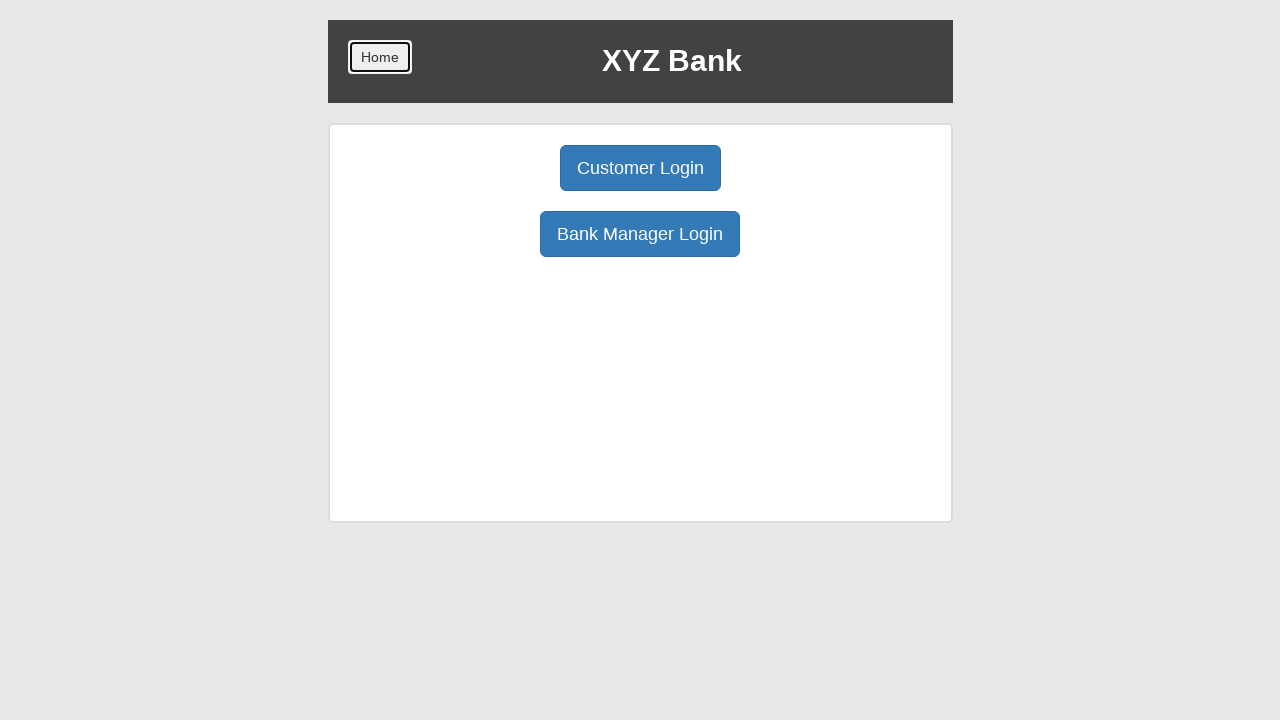

Clicked Customer Login button at (640, 168) on text='Customer Login'
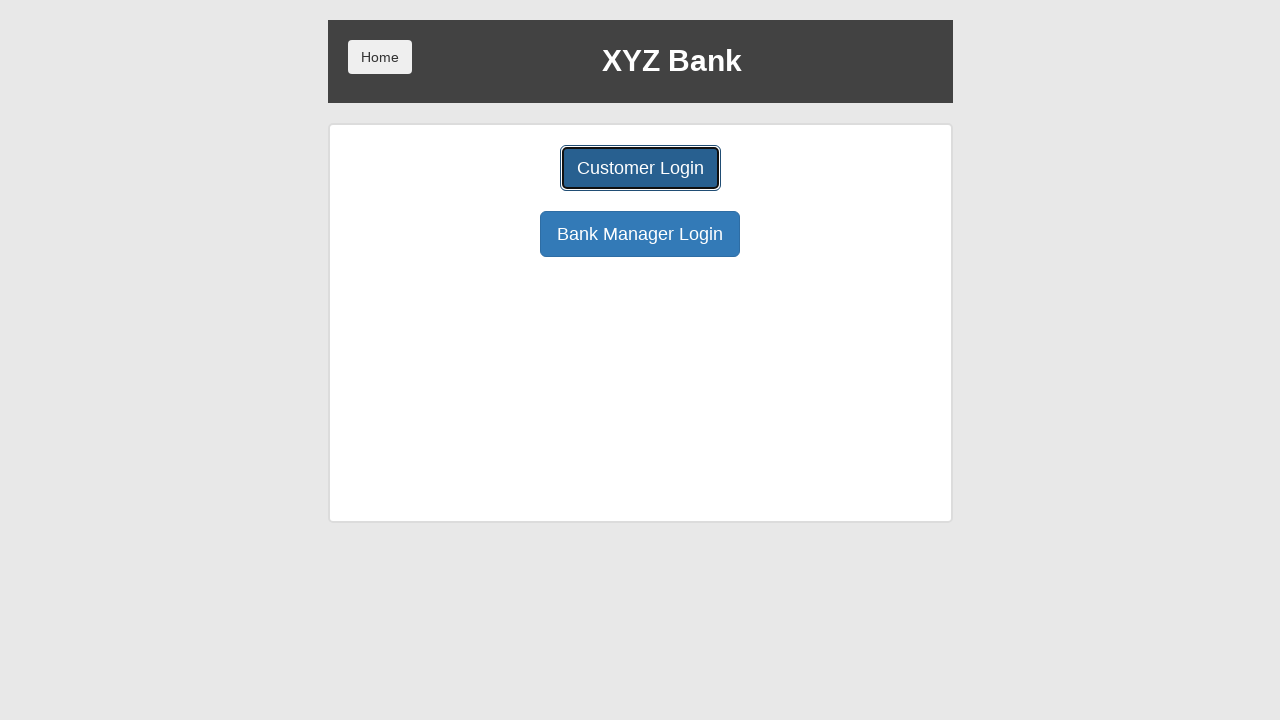

Selected 'Srikanth Ganjanaboina' from customer dropdown on #userSelect
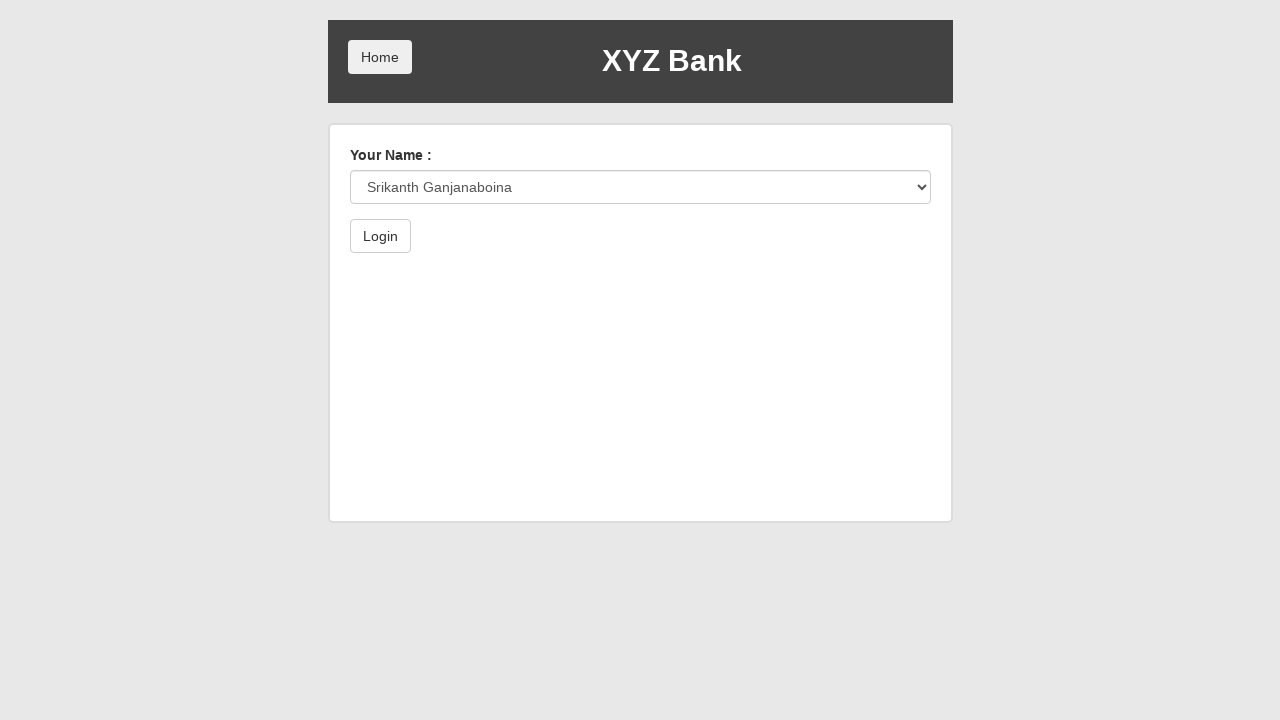

Clicked Login button to enter customer account at (380, 236) on text='Login'
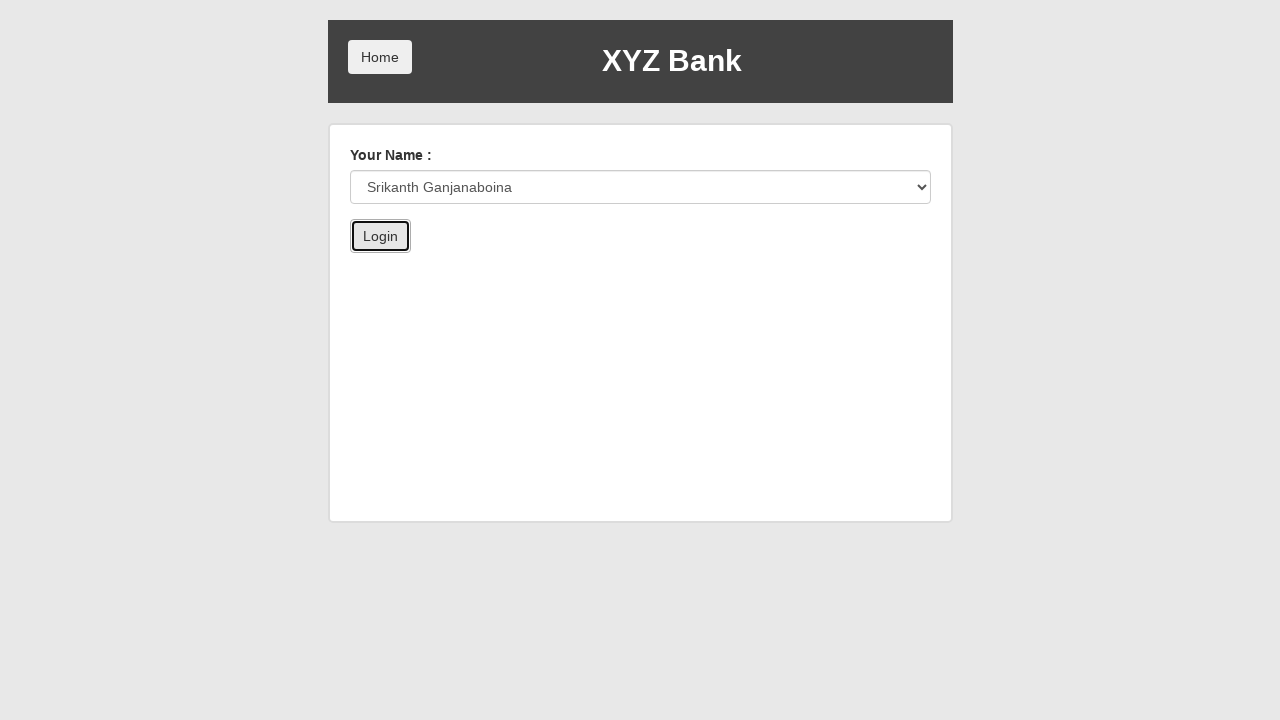

Clicked Deposit button at (652, 264) on button[ng-click='deposit()']
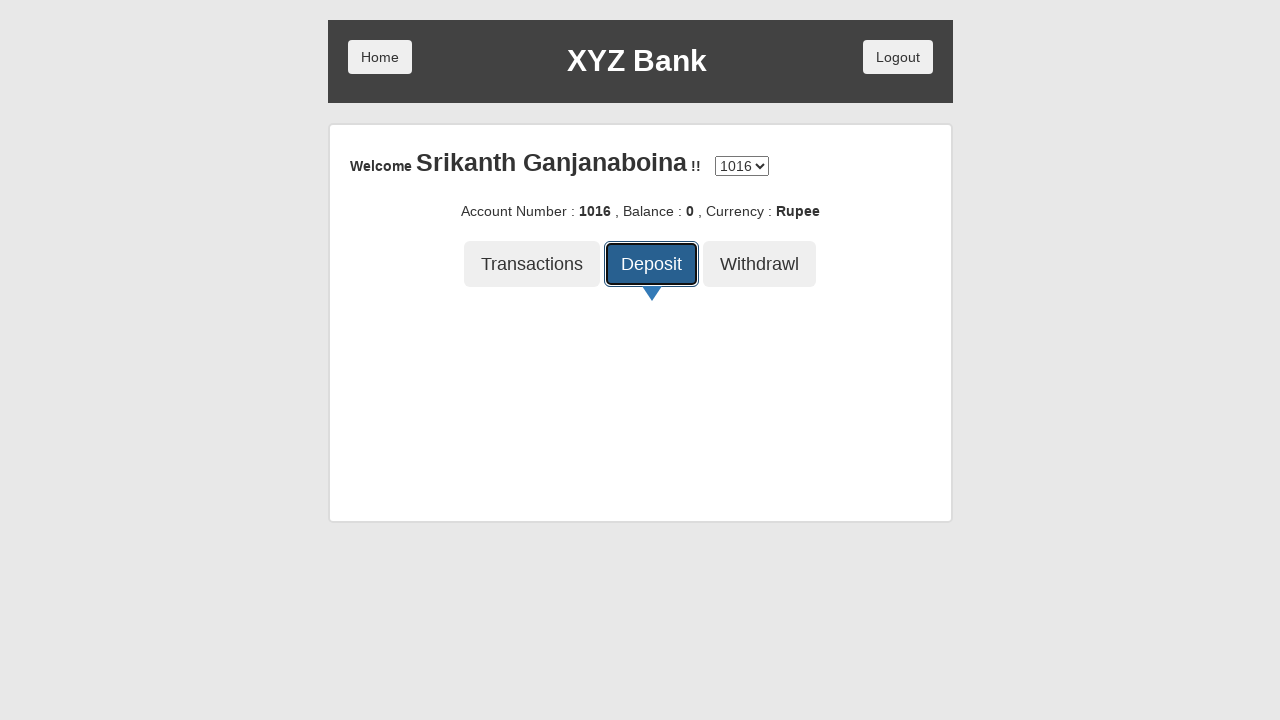

Entered deposit amount '4000' on xpath=//*[text()='Amount to be Deposited :']//following::input
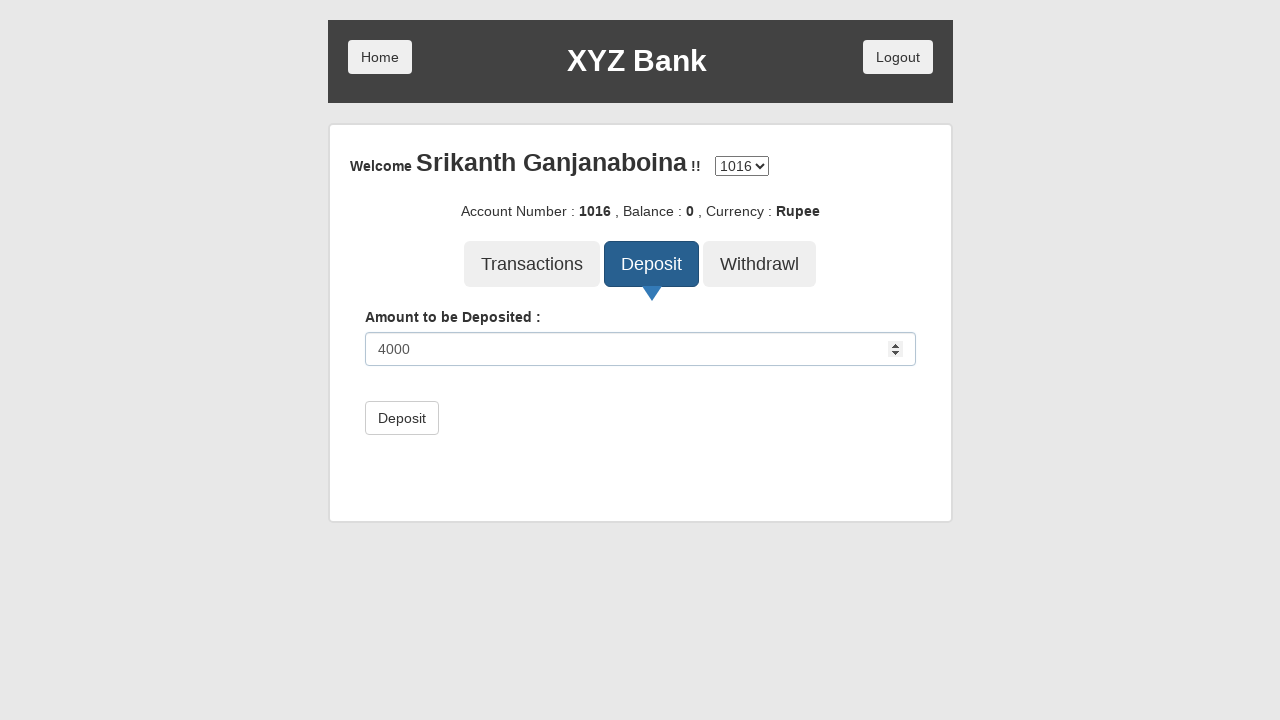

Clicked Deposit button to submit 4000 deposit at (652, 264) on text='Deposit'
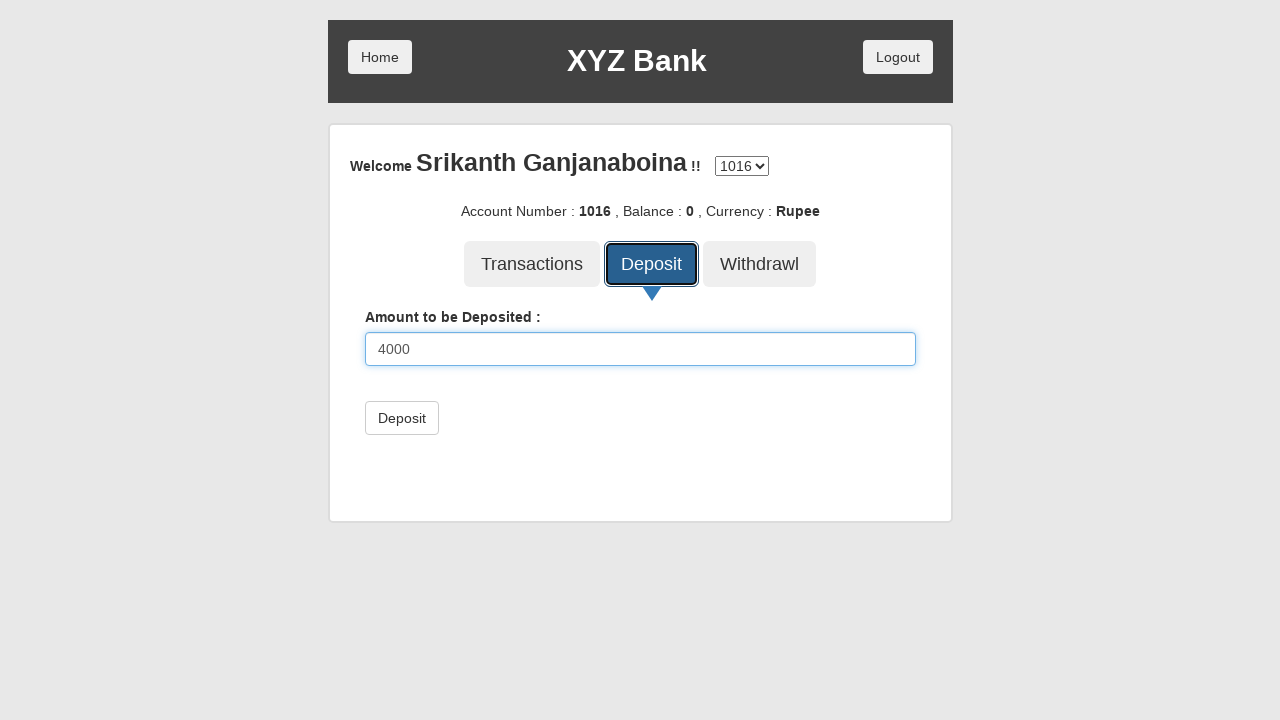

Entered deposit amount '6000' on xpath=//*[text()='Amount to be Deposited :']//following::input
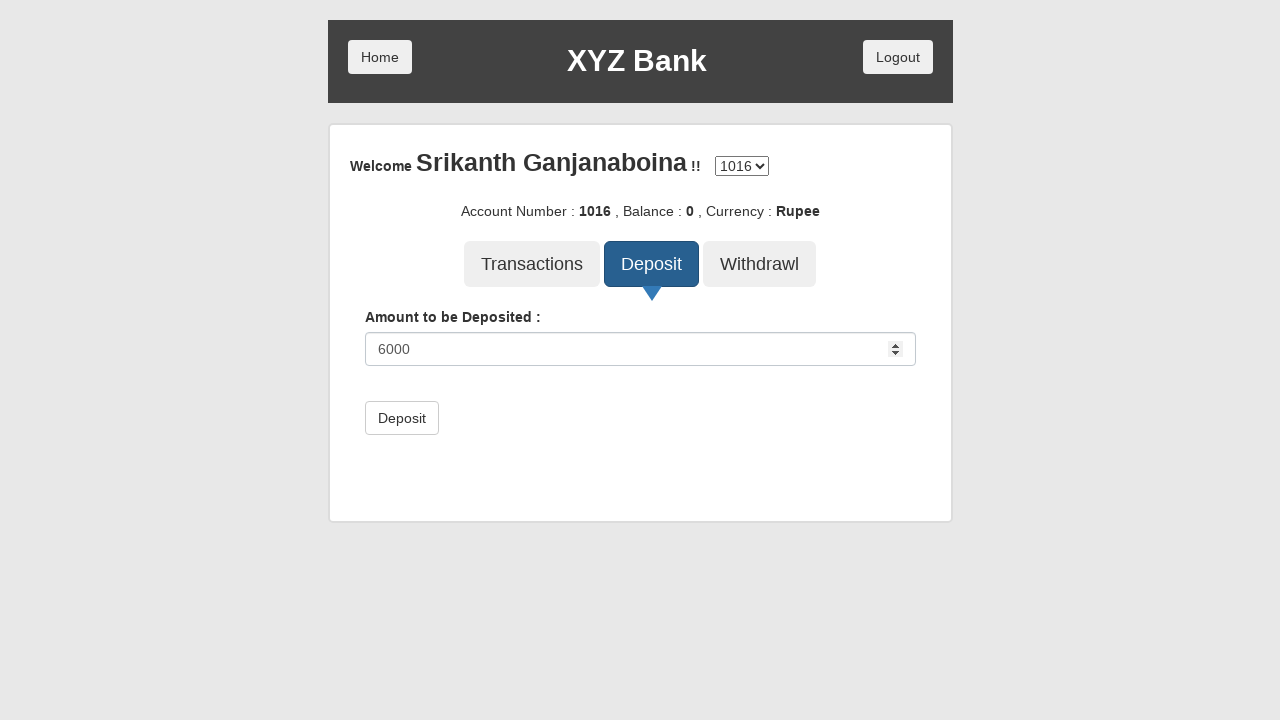

Clicked Deposit button to submit 6000 deposit at (652, 264) on text='Deposit'
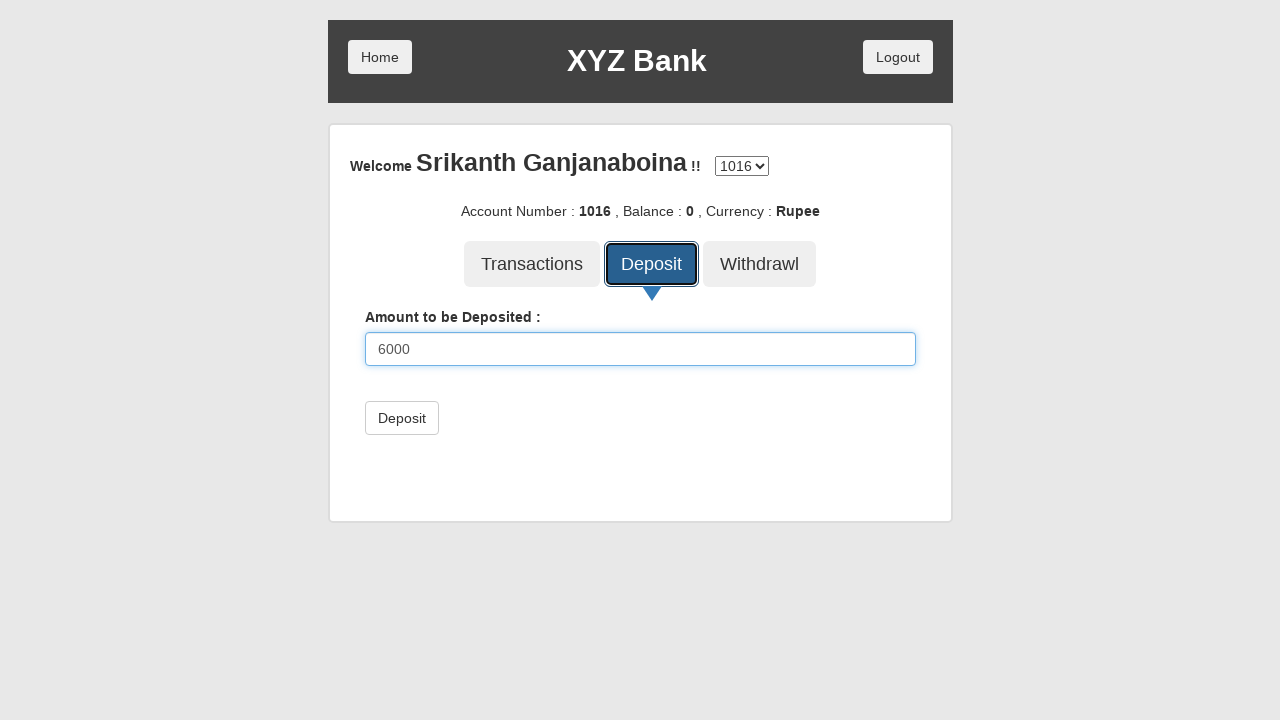

Entered deposit amount '14000' on xpath=//*[text()='Amount to be Deposited :']//following::input
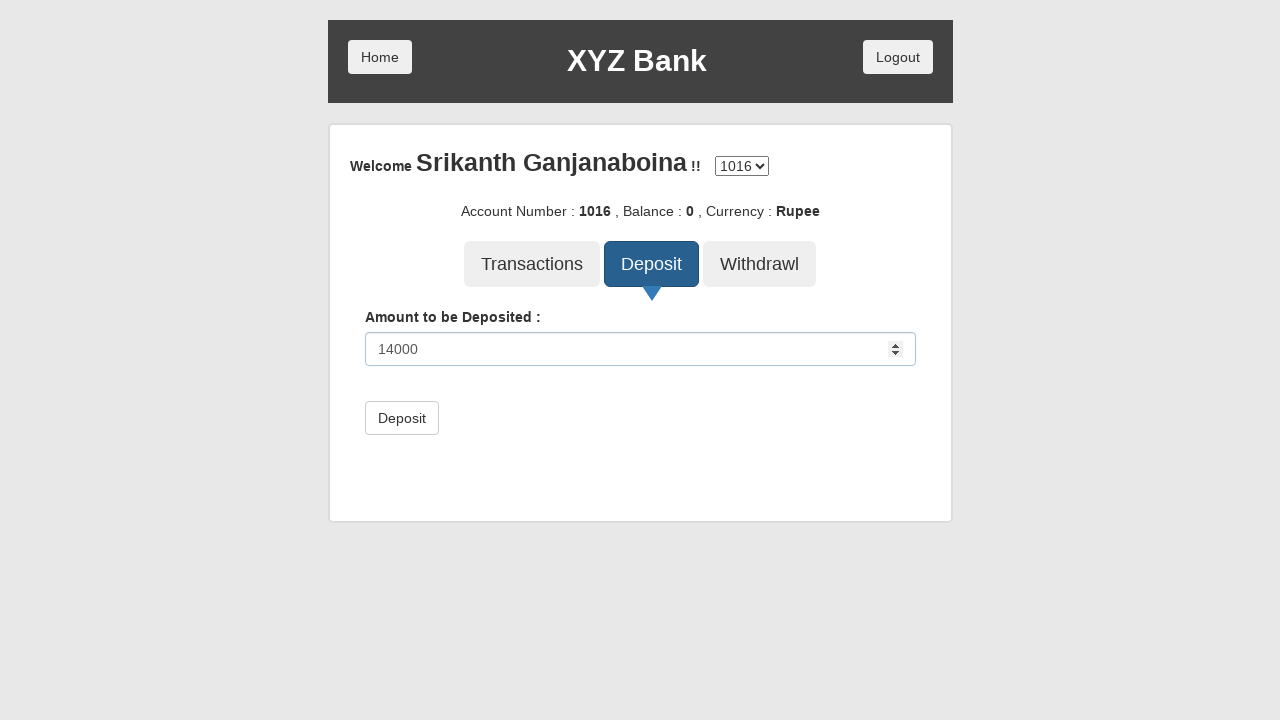

Clicked Deposit button to submit 14000 deposit at (652, 264) on text='Deposit'
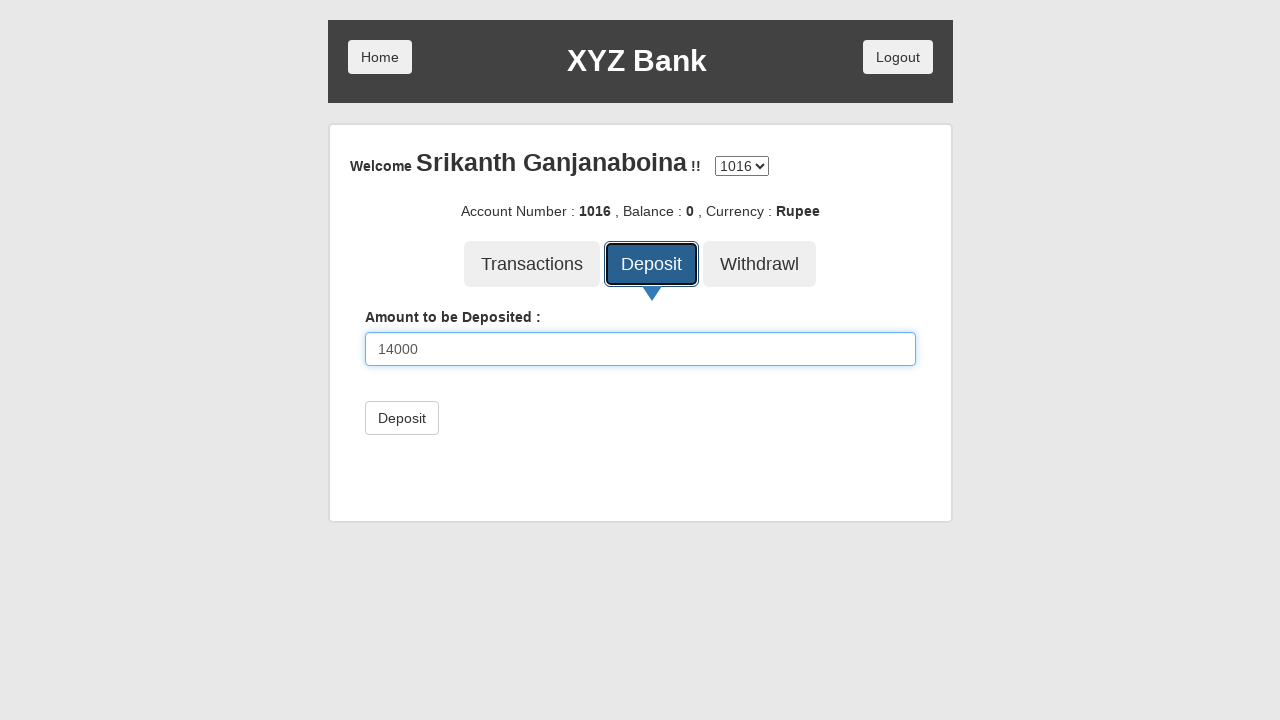

Entered deposit amount '16000' on xpath=//*[text()='Amount to be Deposited :']//following::input
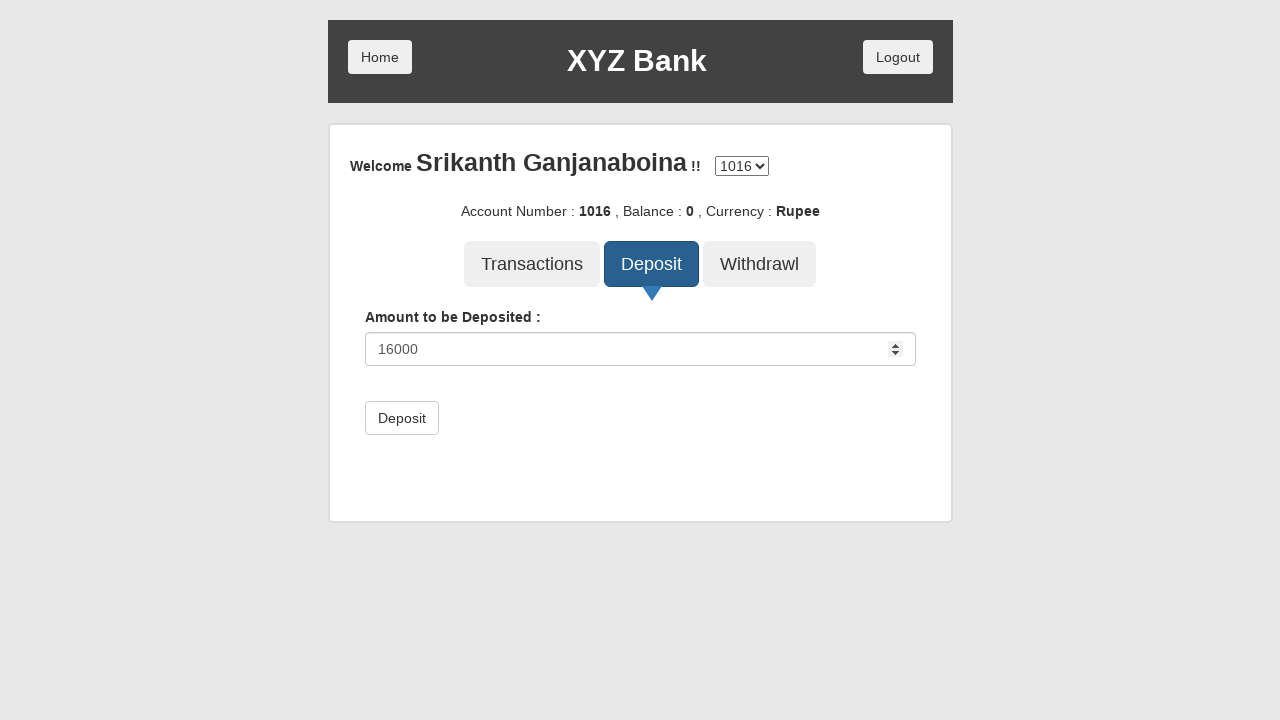

Clicked Deposit button to submit 16000 deposit at (652, 264) on text='Deposit'
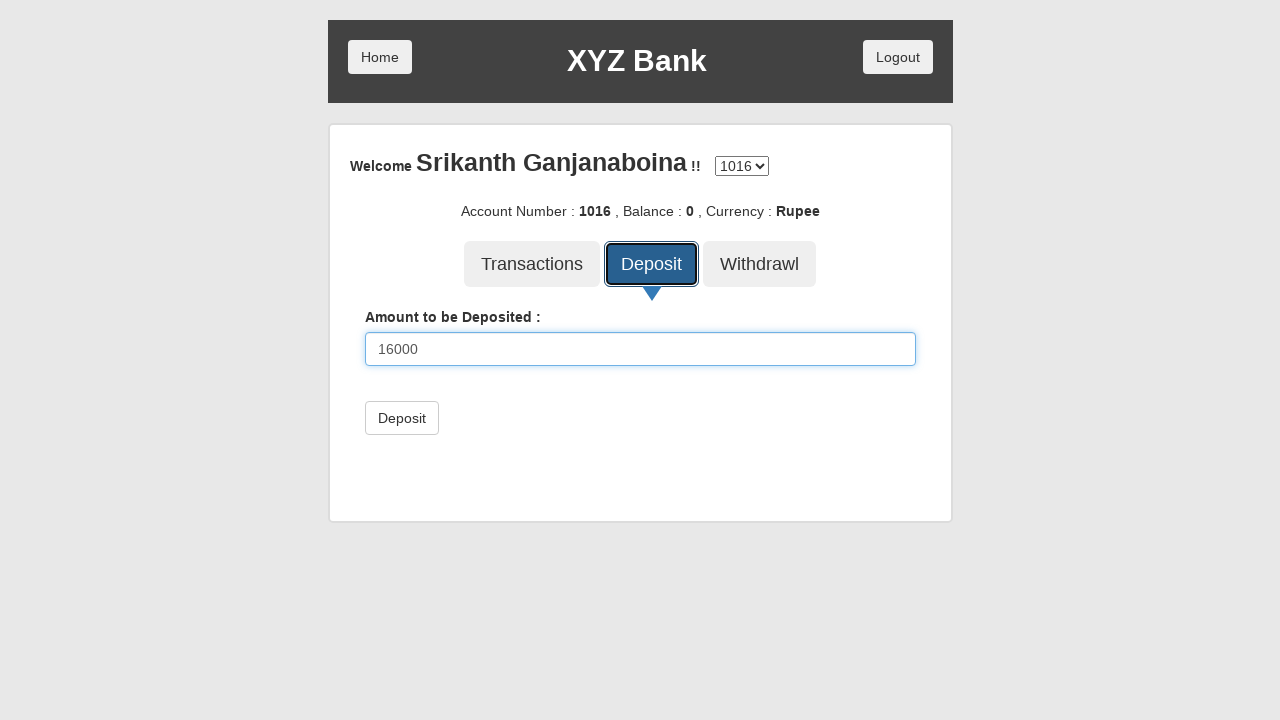

Clicked Withdraw button at (760, 264) on button[ng-click='withdrawl()']
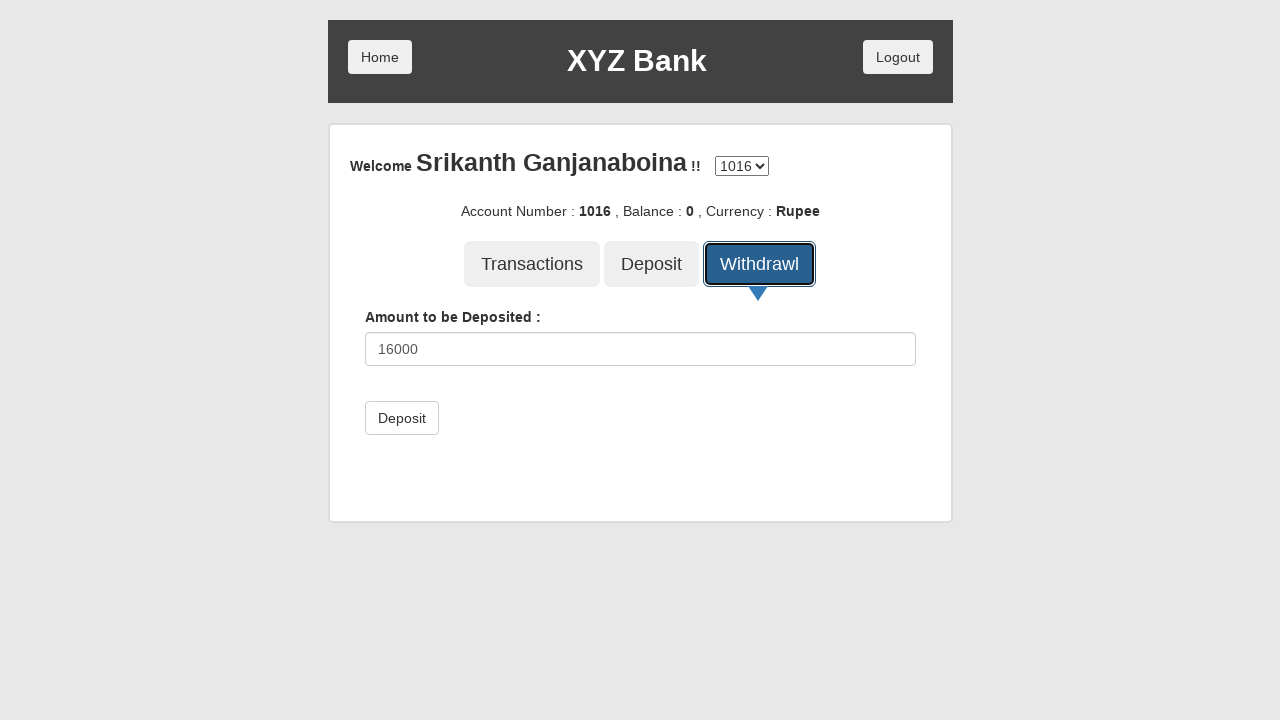

Entered withdrawal amount '2000' on xpath=//*[text()='Amount to be Withdrawn :']//following::input
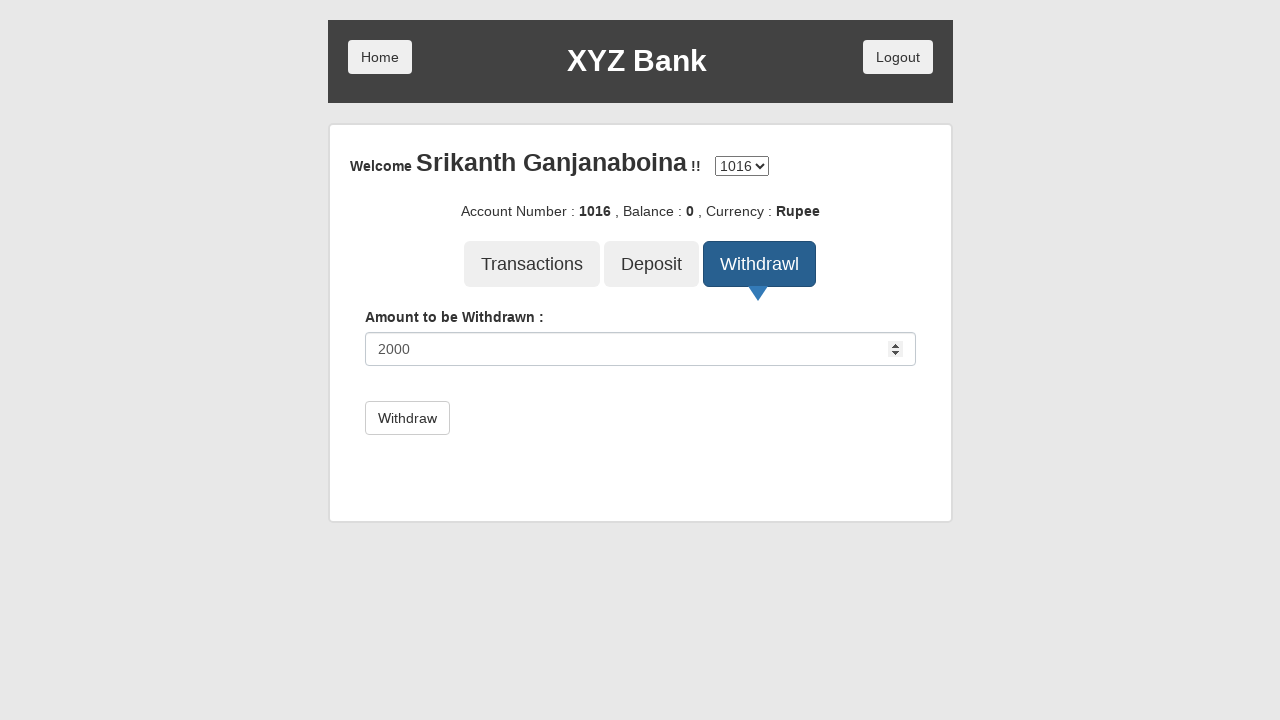

Clicked Withdraw button to submit 2000 withdrawal at (407, 418) on text='Withdraw'
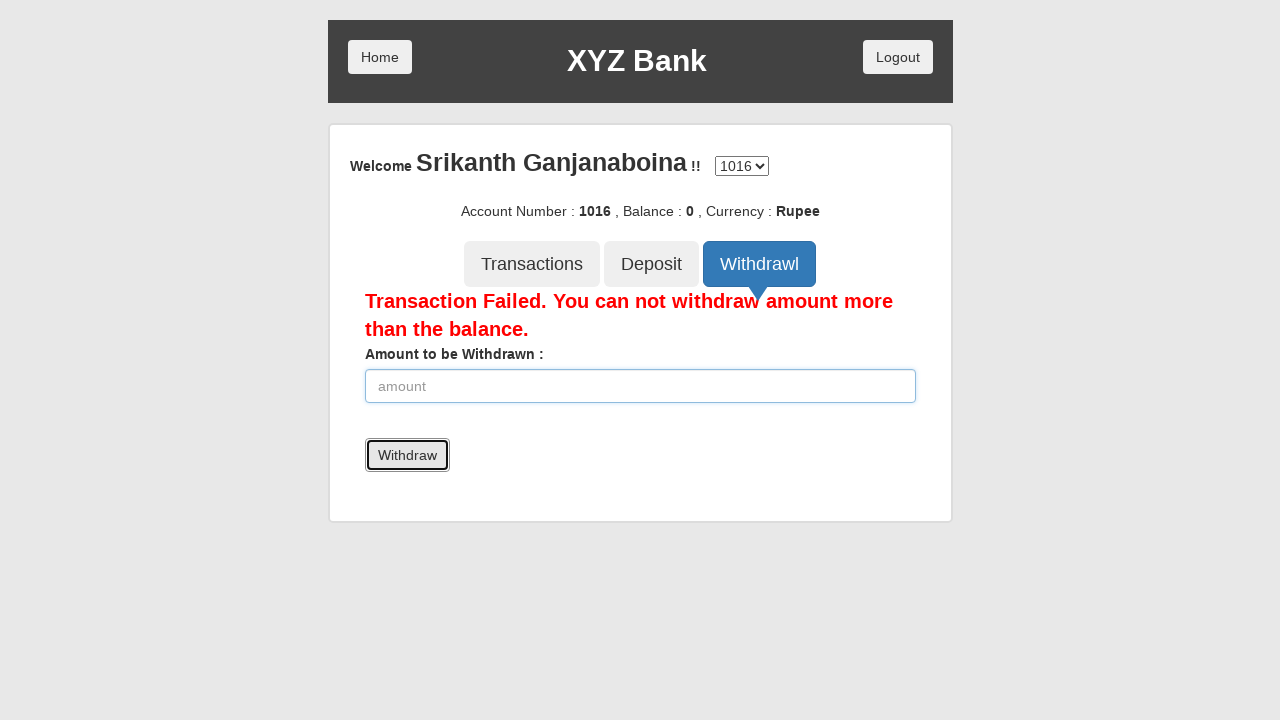

Entered withdrawal amount '4000' on xpath=//*[text()='Amount to be Withdrawn :']//following::input
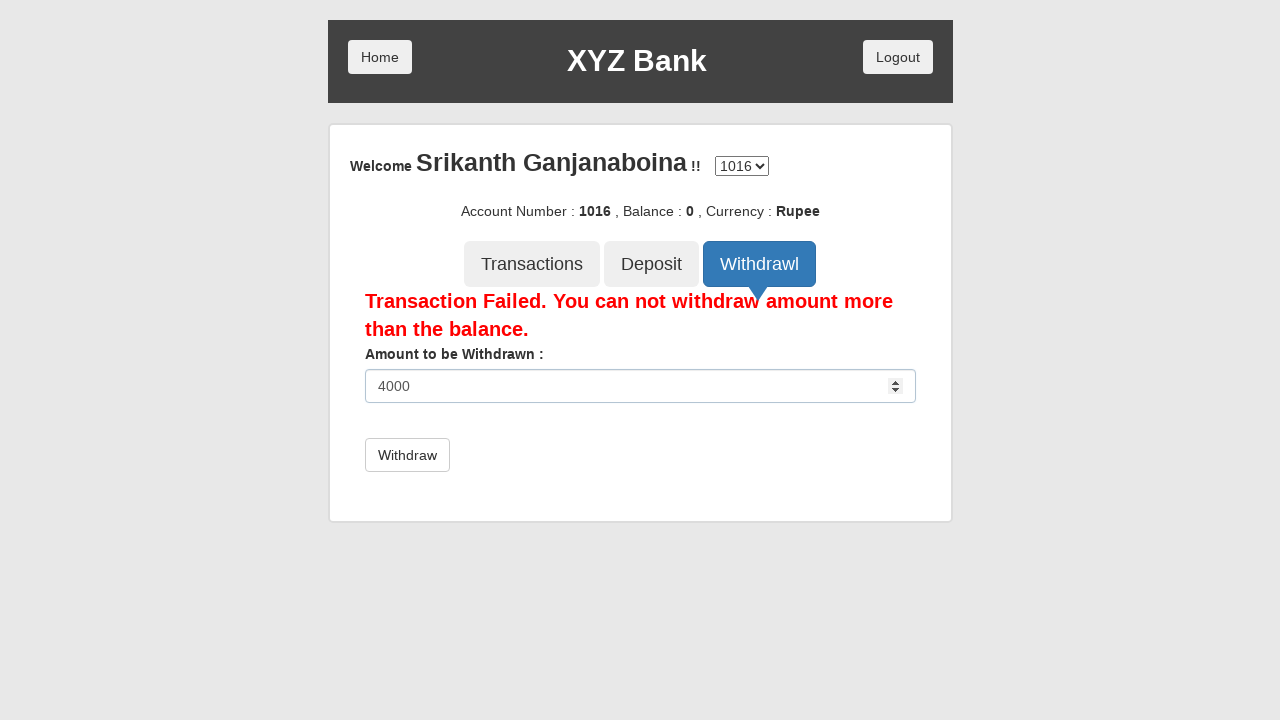

Clicked Withdraw button to submit 4000 withdrawal at (407, 455) on text='Withdraw'
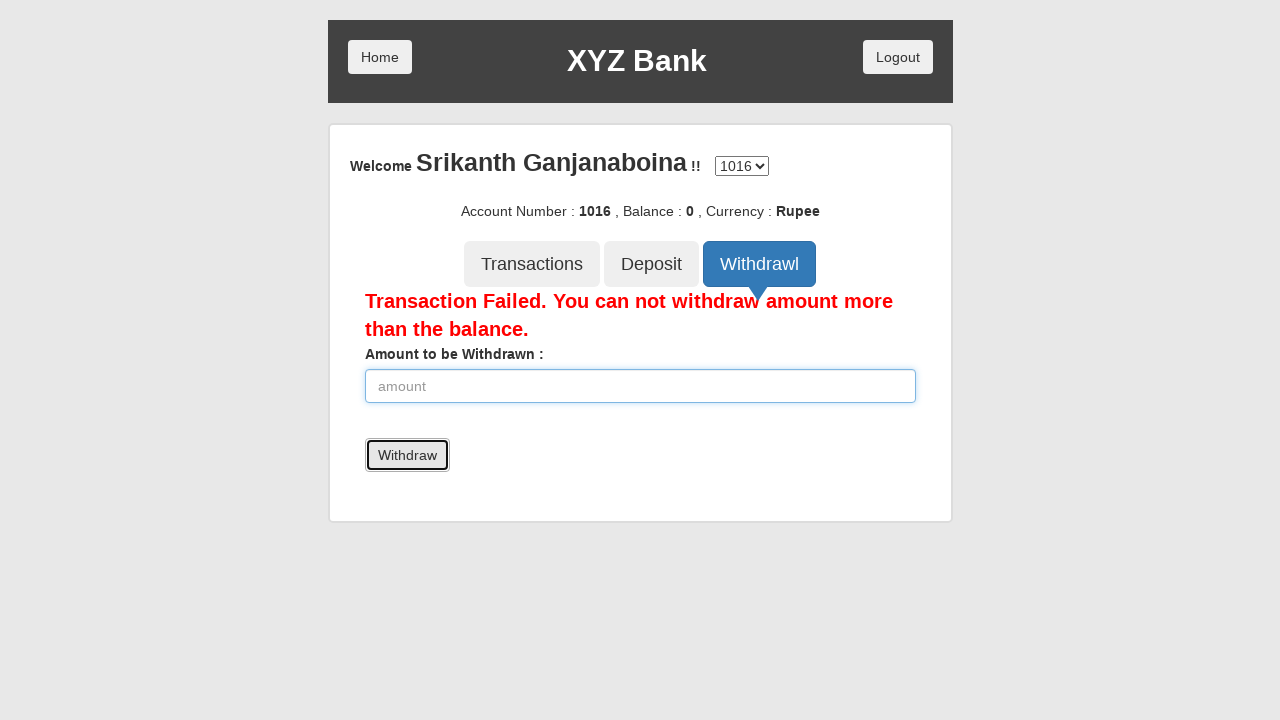

Entered withdrawal amount '6000' on xpath=//*[text()='Amount to be Withdrawn :']//following::input
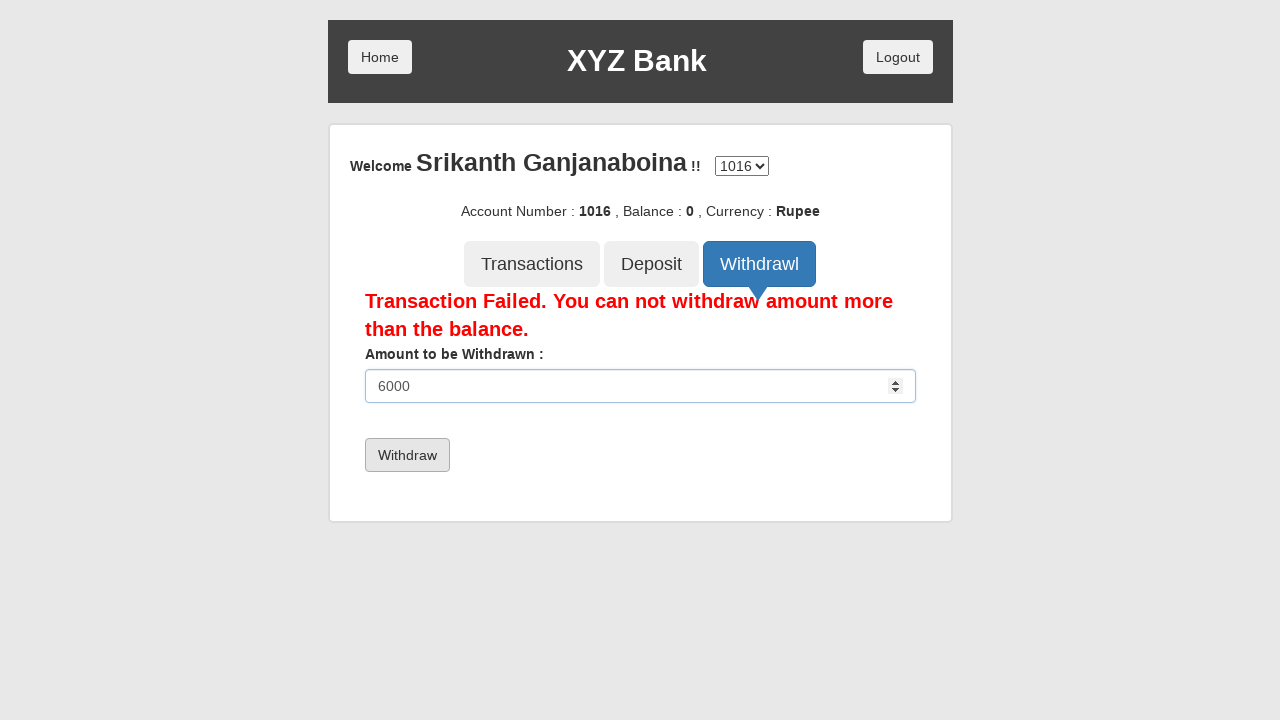

Clicked Withdraw button to submit 6000 withdrawal at (407, 455) on text='Withdraw'
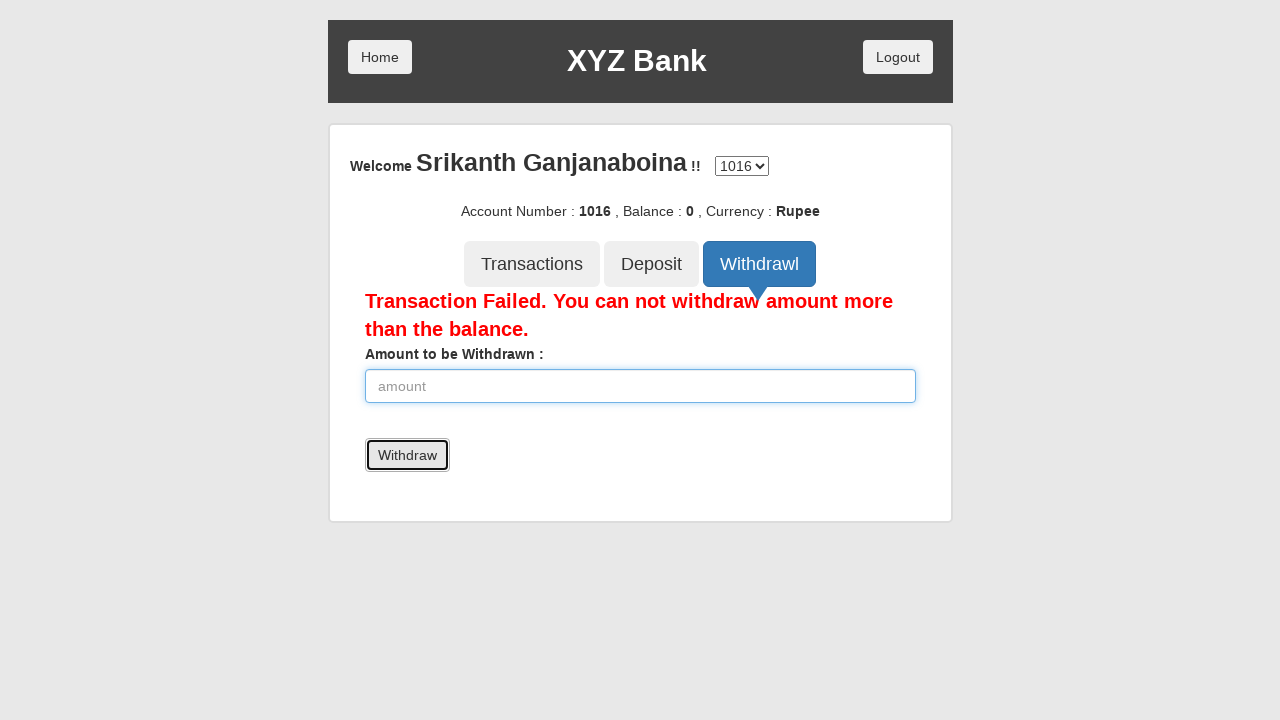

Entered withdrawal amount '8000' on xpath=//*[text()='Amount to be Withdrawn :']//following::input
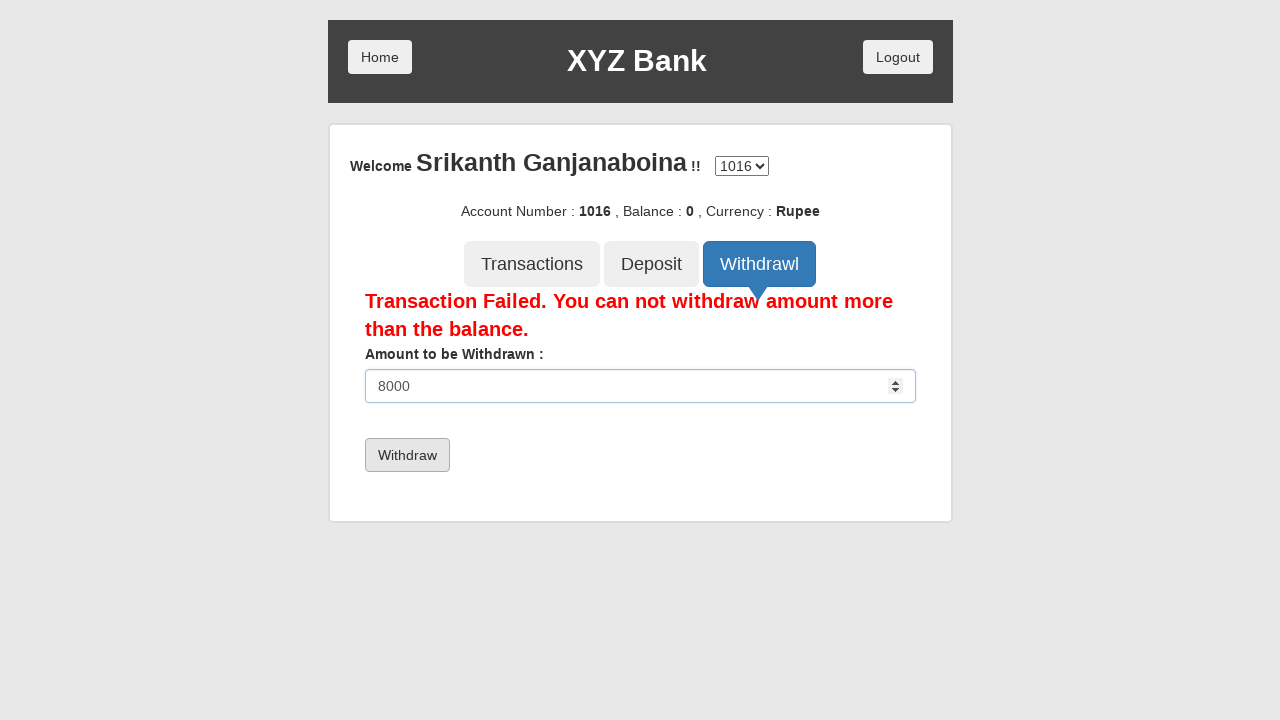

Clicked Withdraw button to submit 8000 withdrawal at (407, 455) on text='Withdraw'
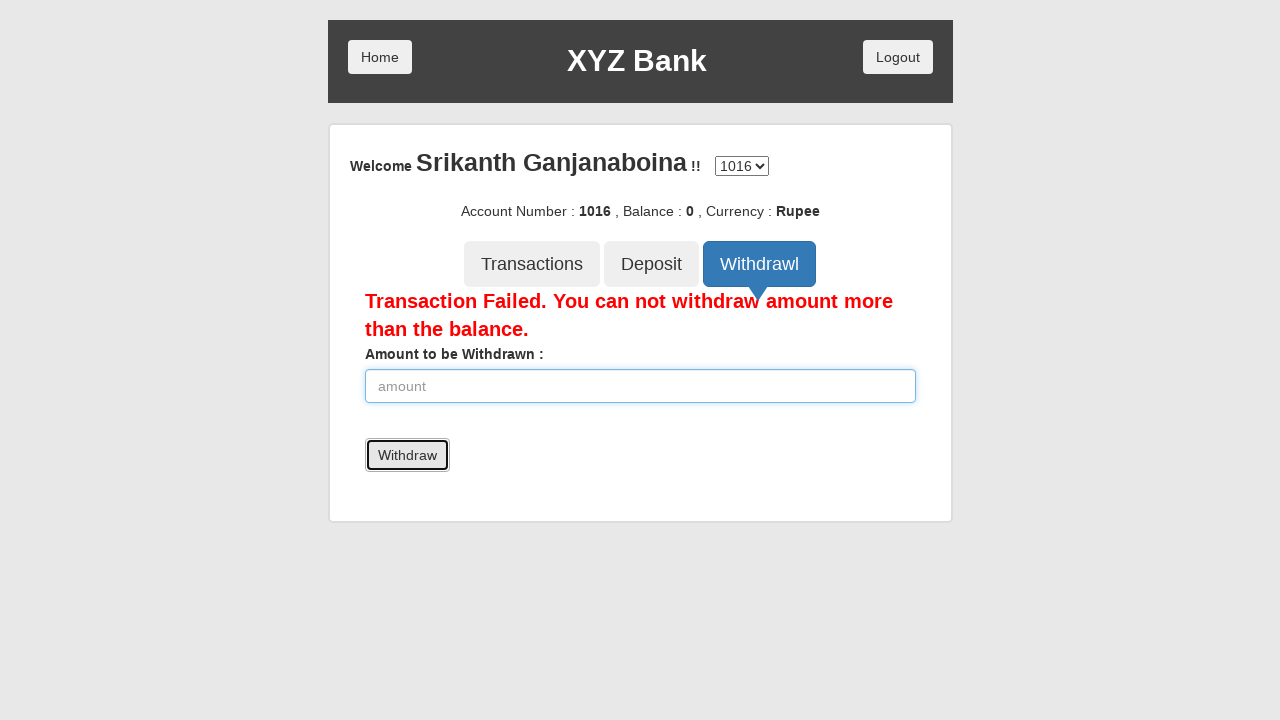

Clicked Transactions button to view transaction history at (532, 264) on button[ng-class='btnClass1']
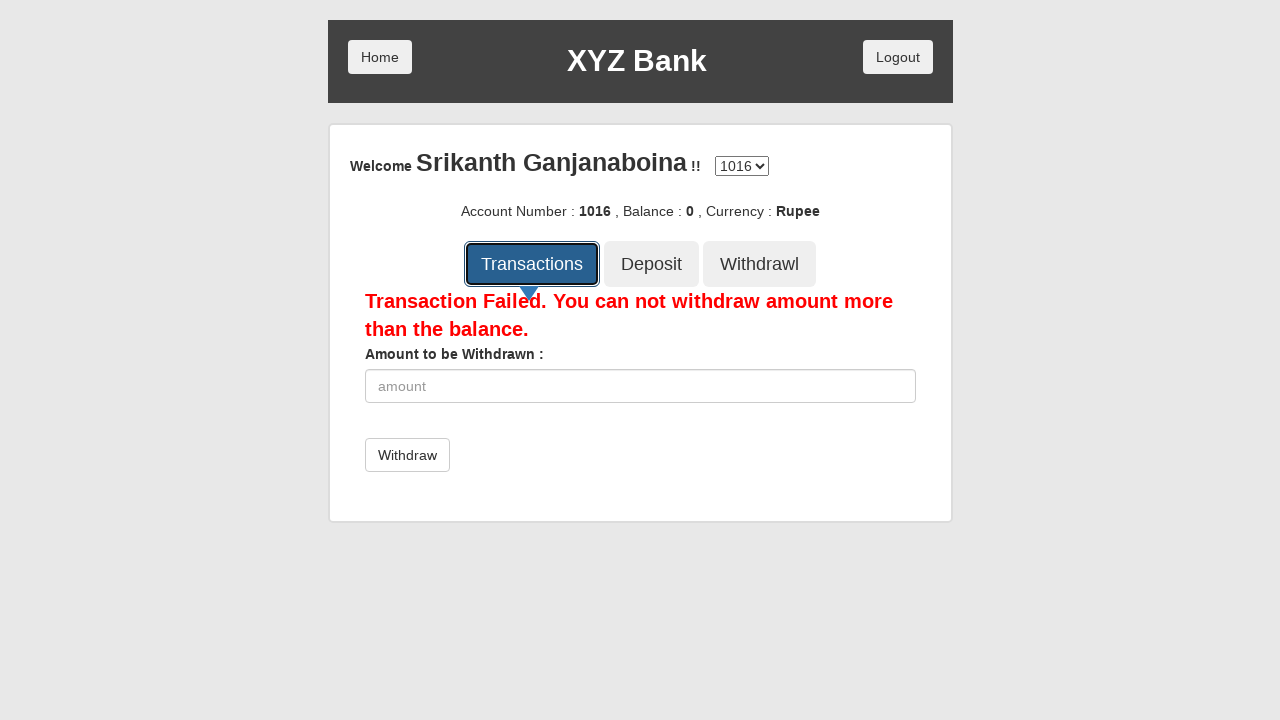

Waited for transaction table to load and display all transactions
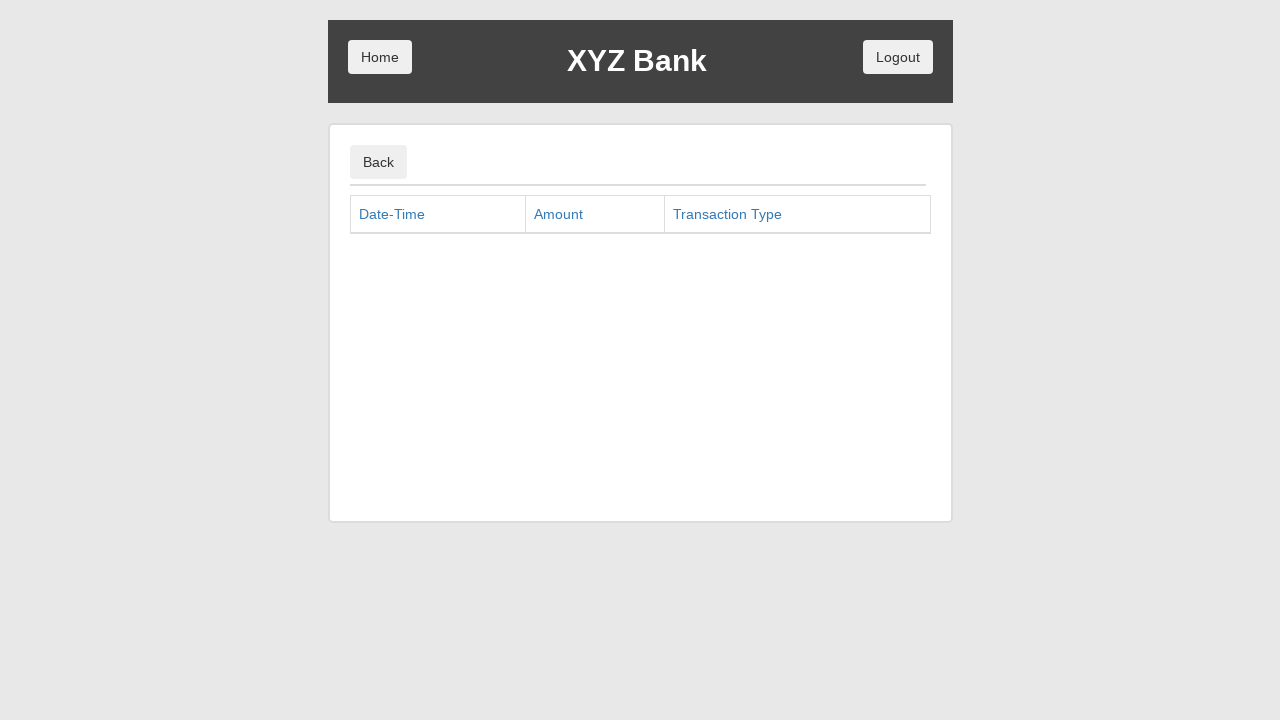

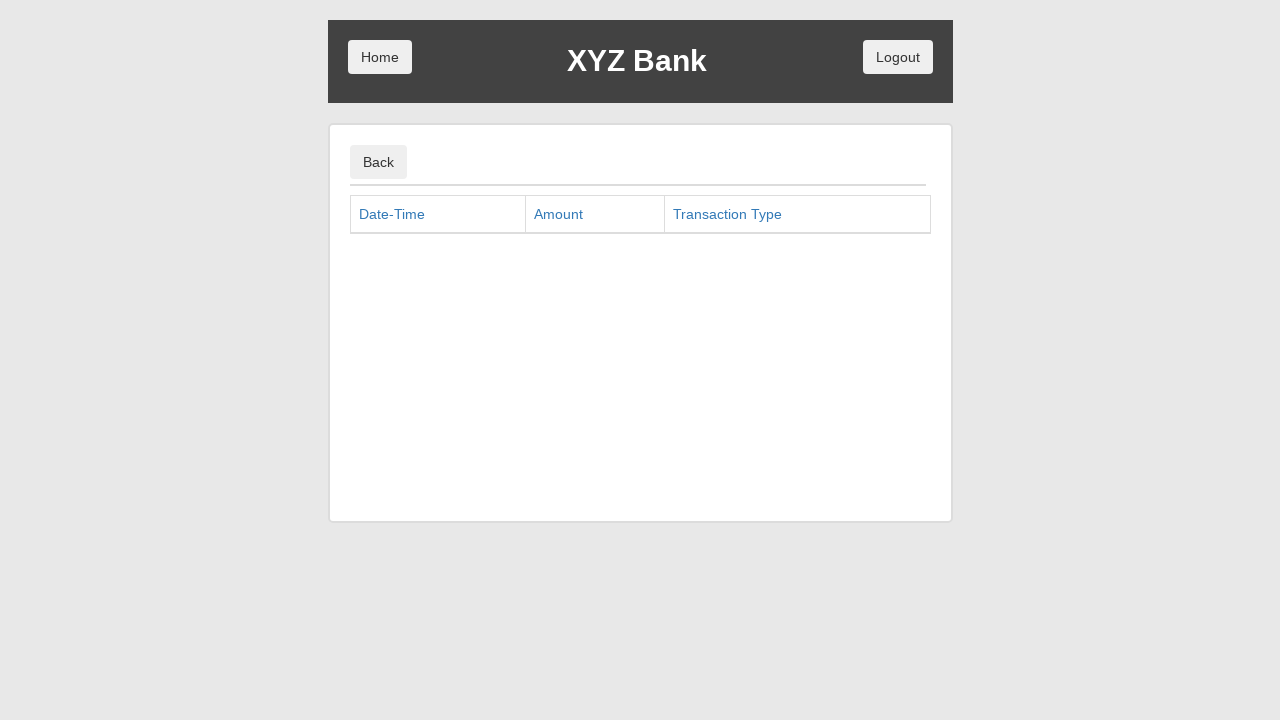